Tests infinite scroll functionality by scrolling down and up the page multiple times using JavaScript executor

Starting URL: https://practice.cydeo.com/infinite_scroll

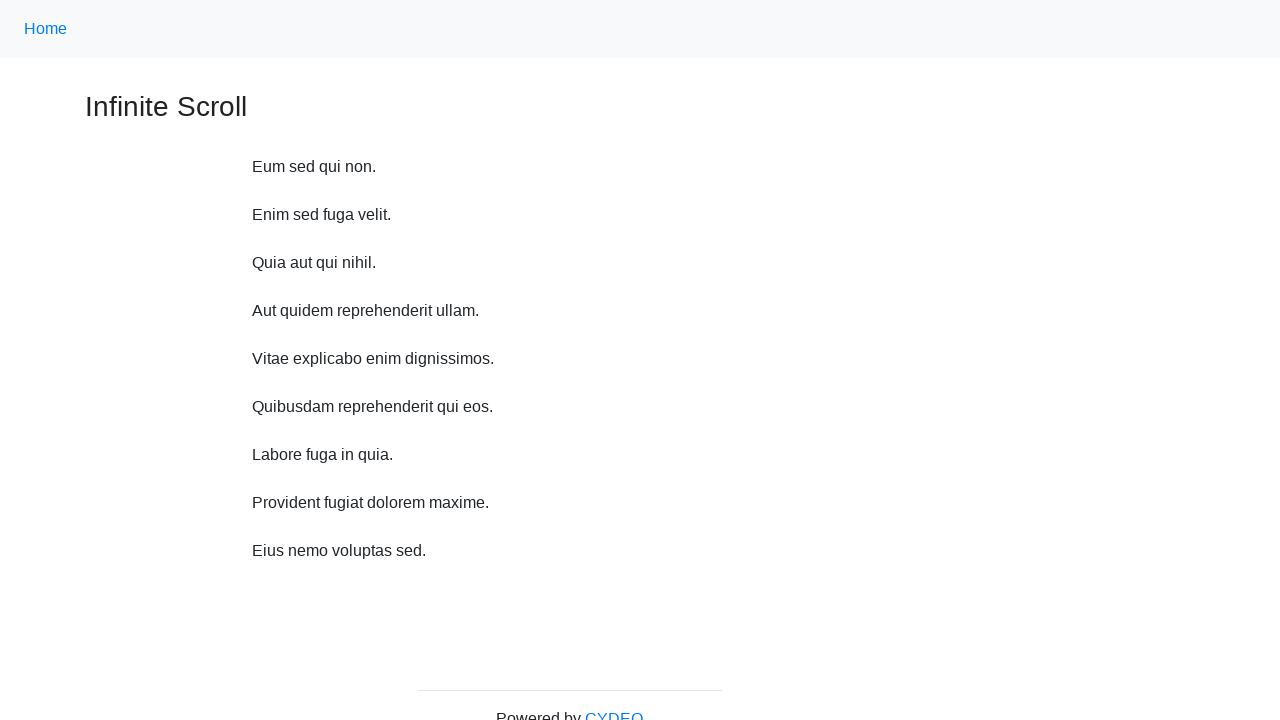

Scrolled down 750 pixels (iteration 1/10)
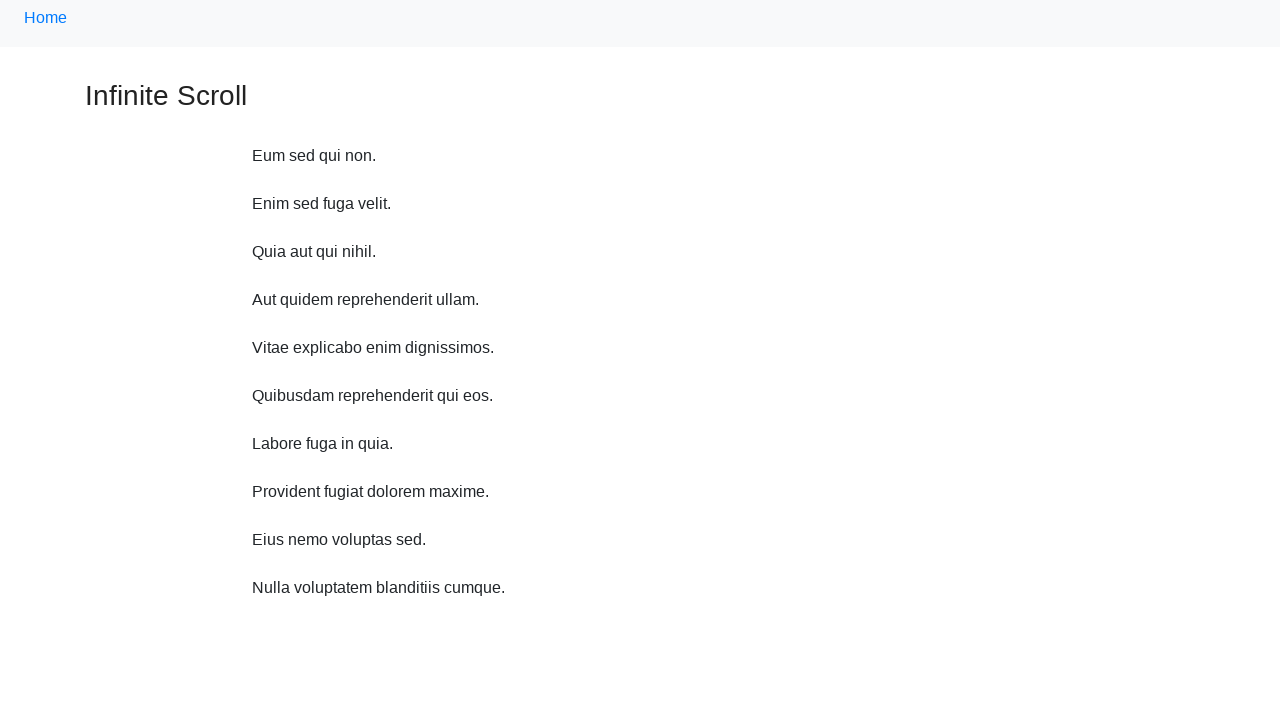

Waited 1 second after scrolling down (iteration 1/10)
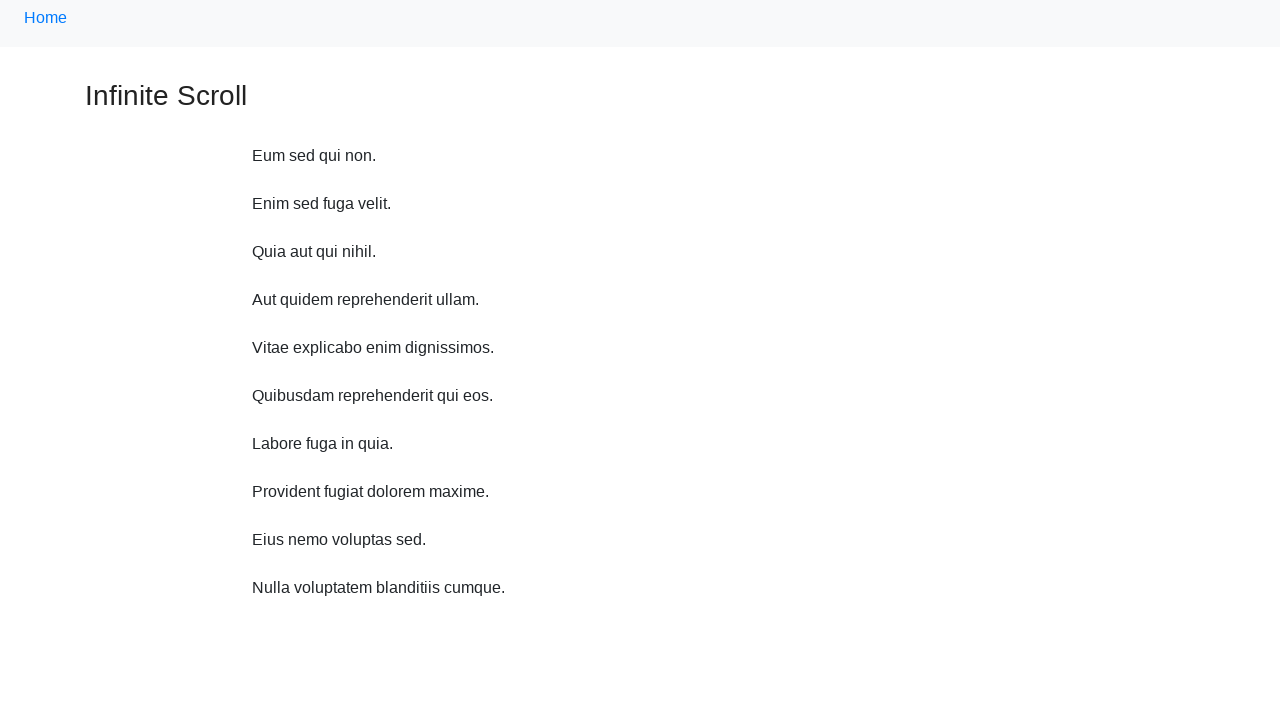

Scrolled down 750 pixels (iteration 2/10)
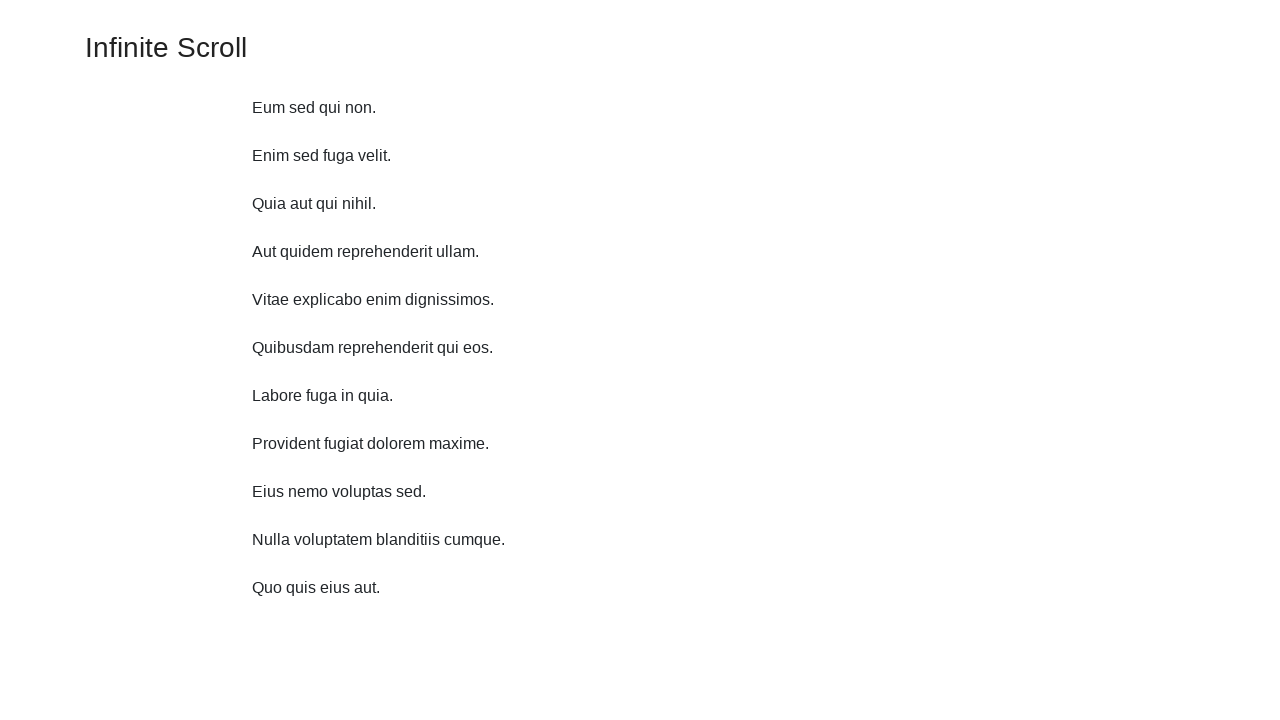

Waited 1 second after scrolling down (iteration 2/10)
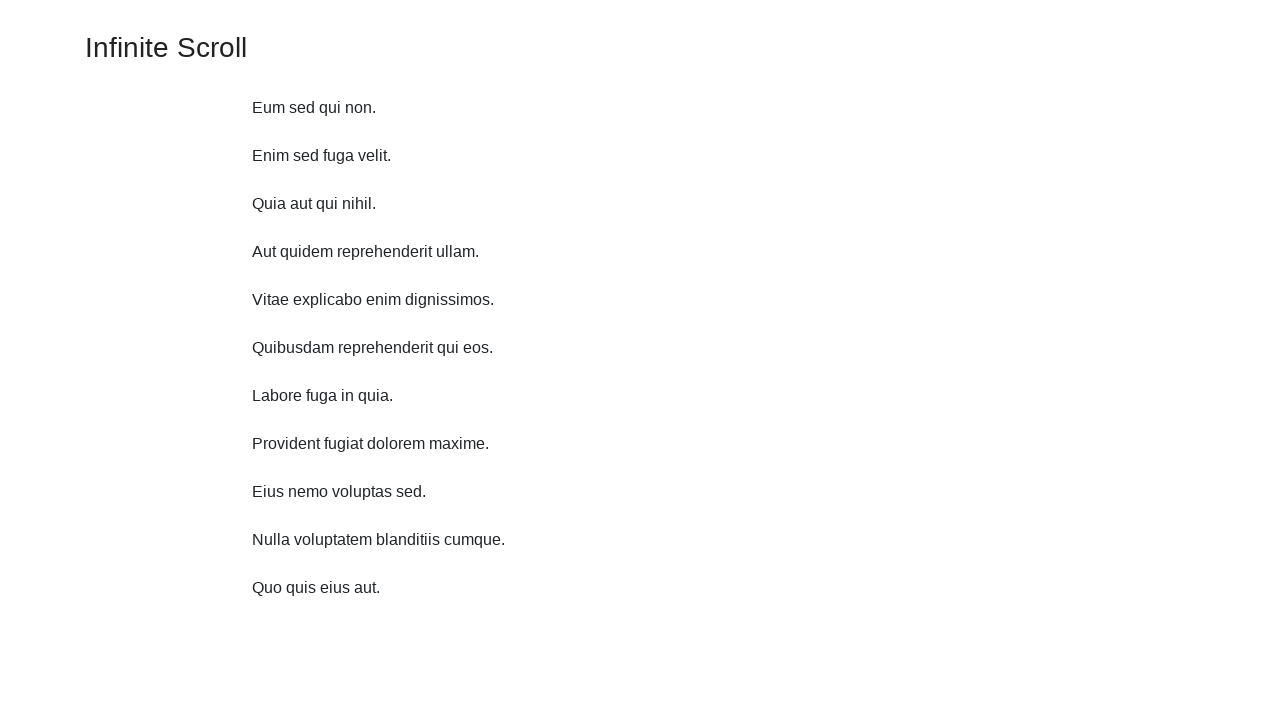

Scrolled down 750 pixels (iteration 3/10)
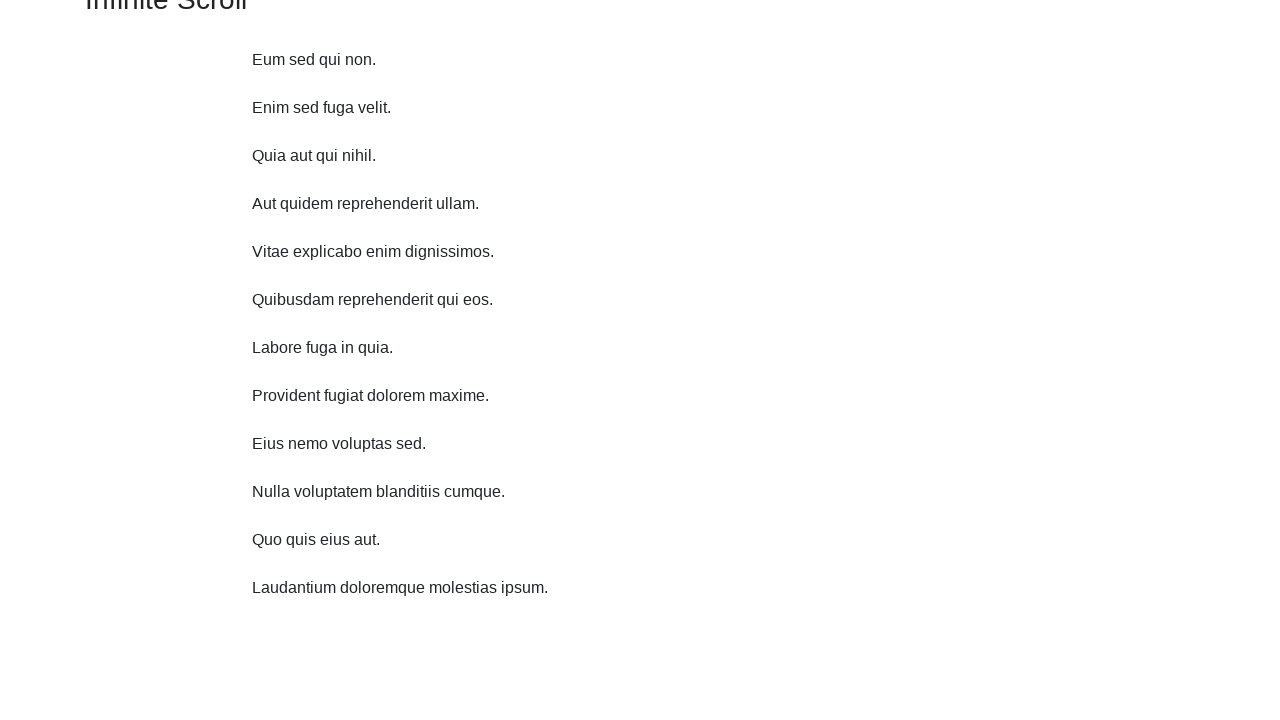

Waited 1 second after scrolling down (iteration 3/10)
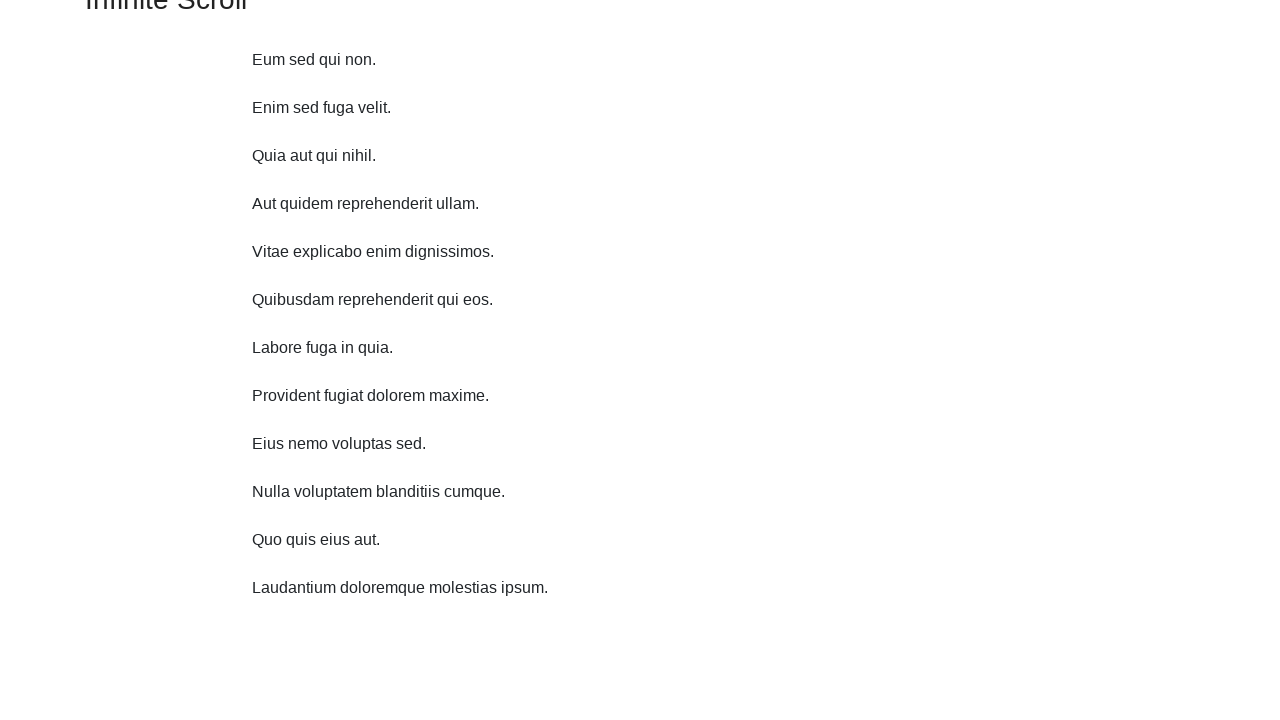

Scrolled down 750 pixels (iteration 4/10)
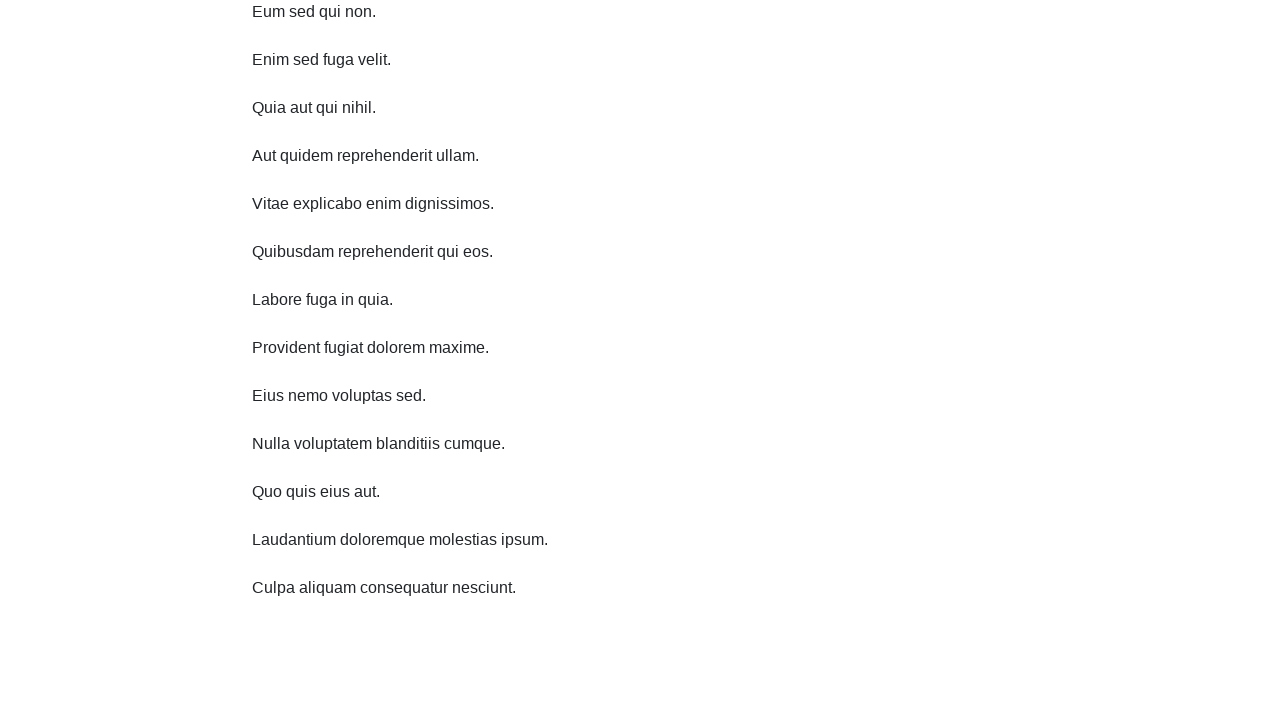

Waited 1 second after scrolling down (iteration 4/10)
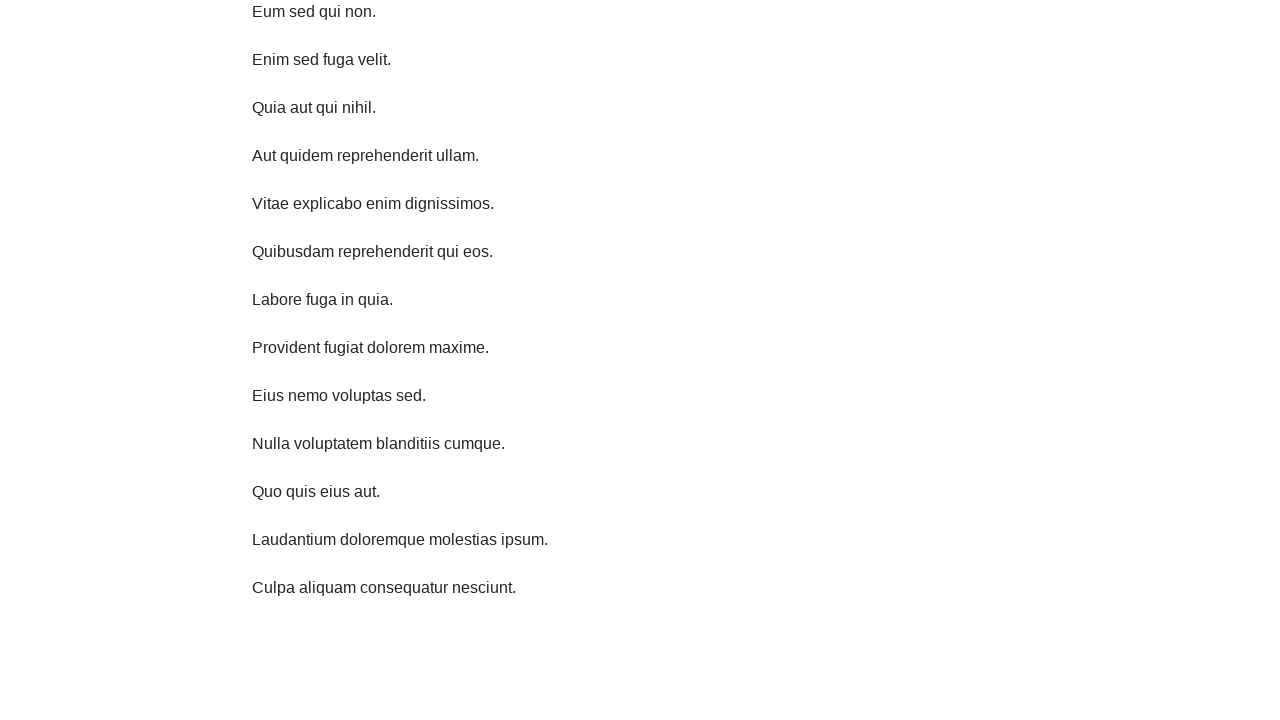

Scrolled down 750 pixels (iteration 5/10)
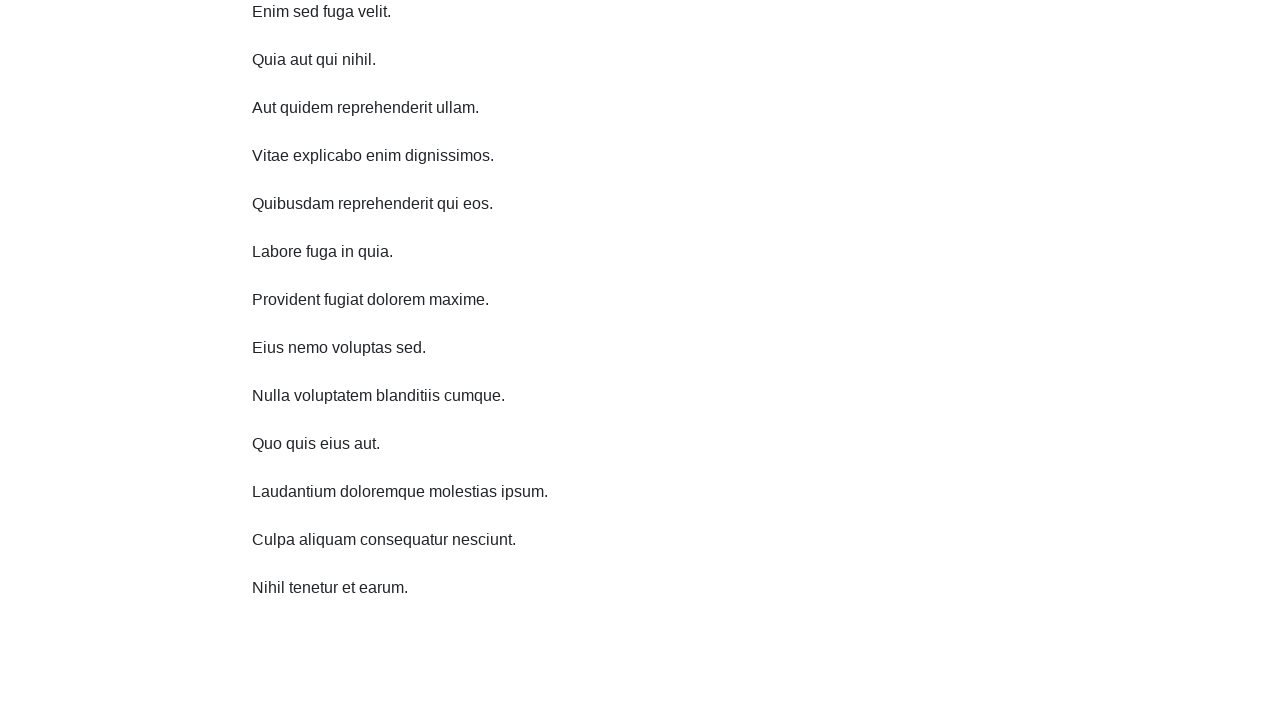

Waited 1 second after scrolling down (iteration 5/10)
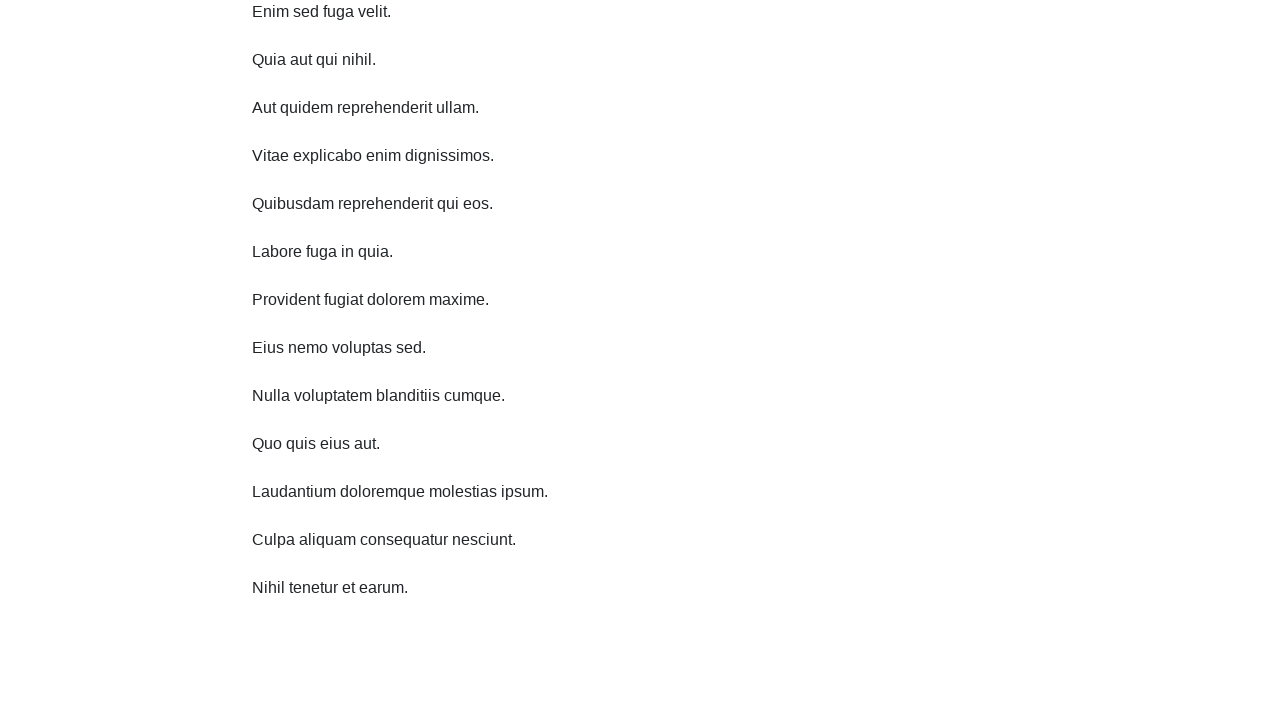

Scrolled down 750 pixels (iteration 6/10)
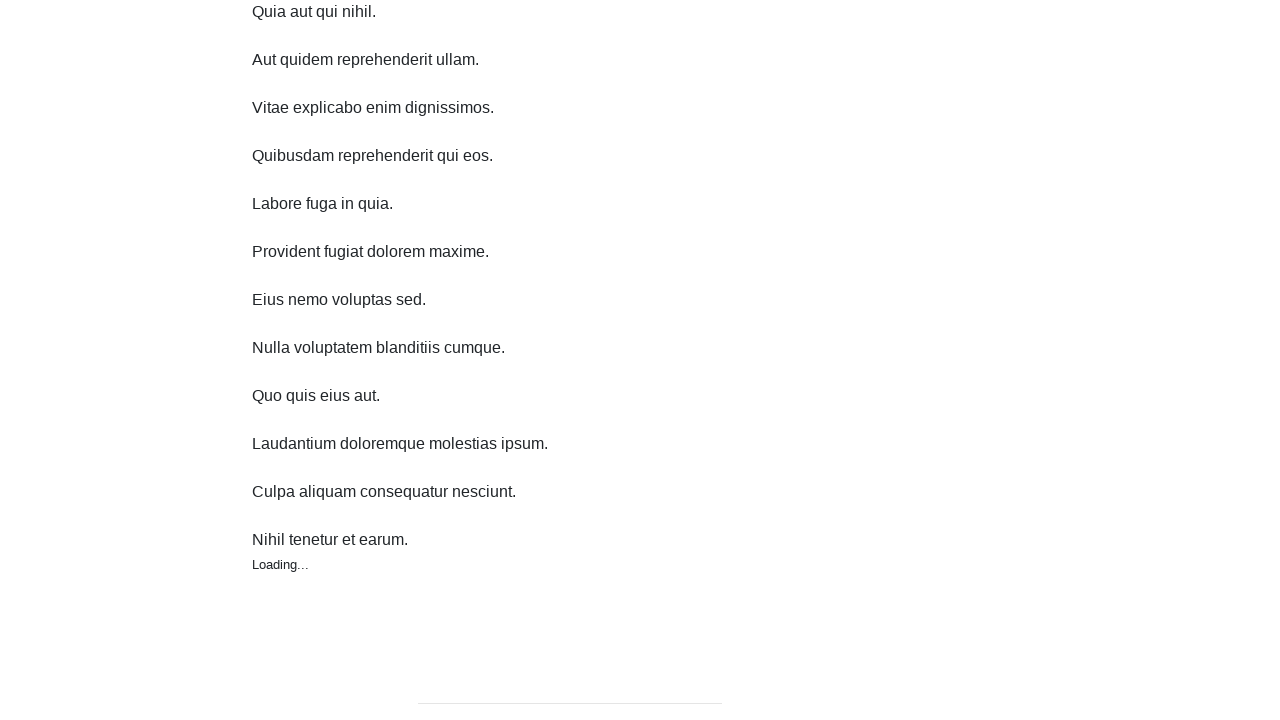

Waited 1 second after scrolling down (iteration 6/10)
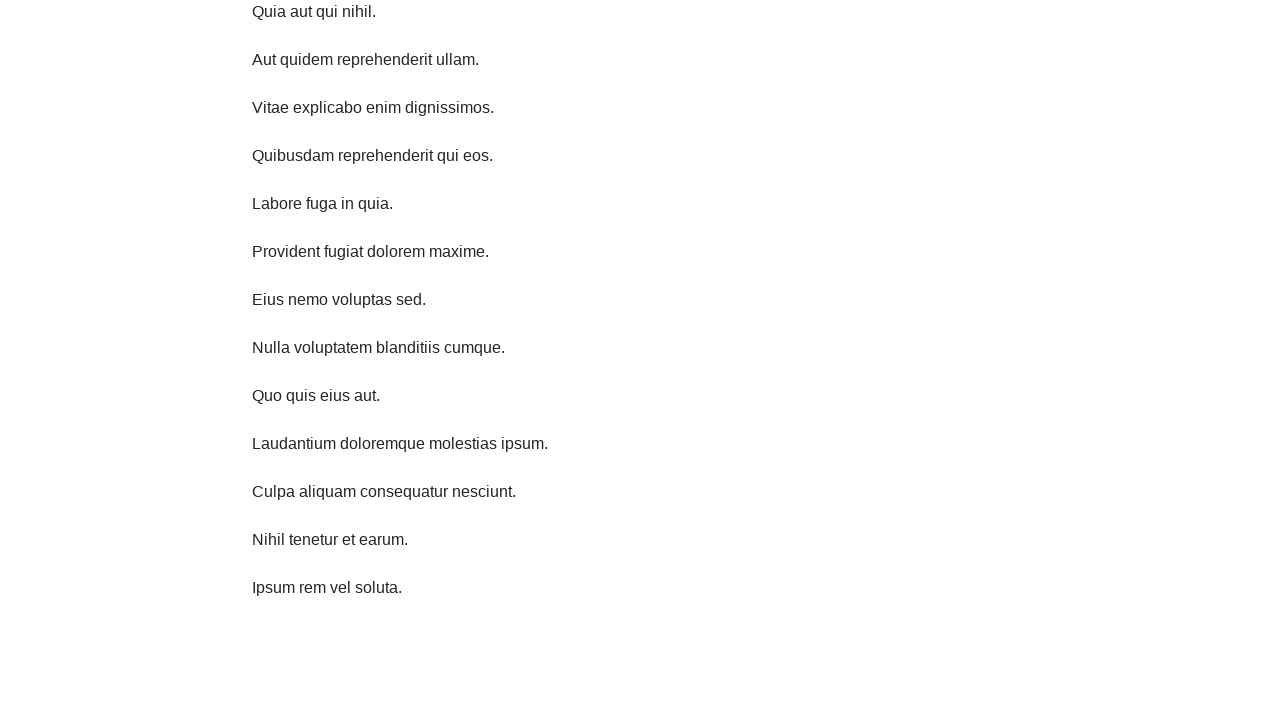

Scrolled down 750 pixels (iteration 7/10)
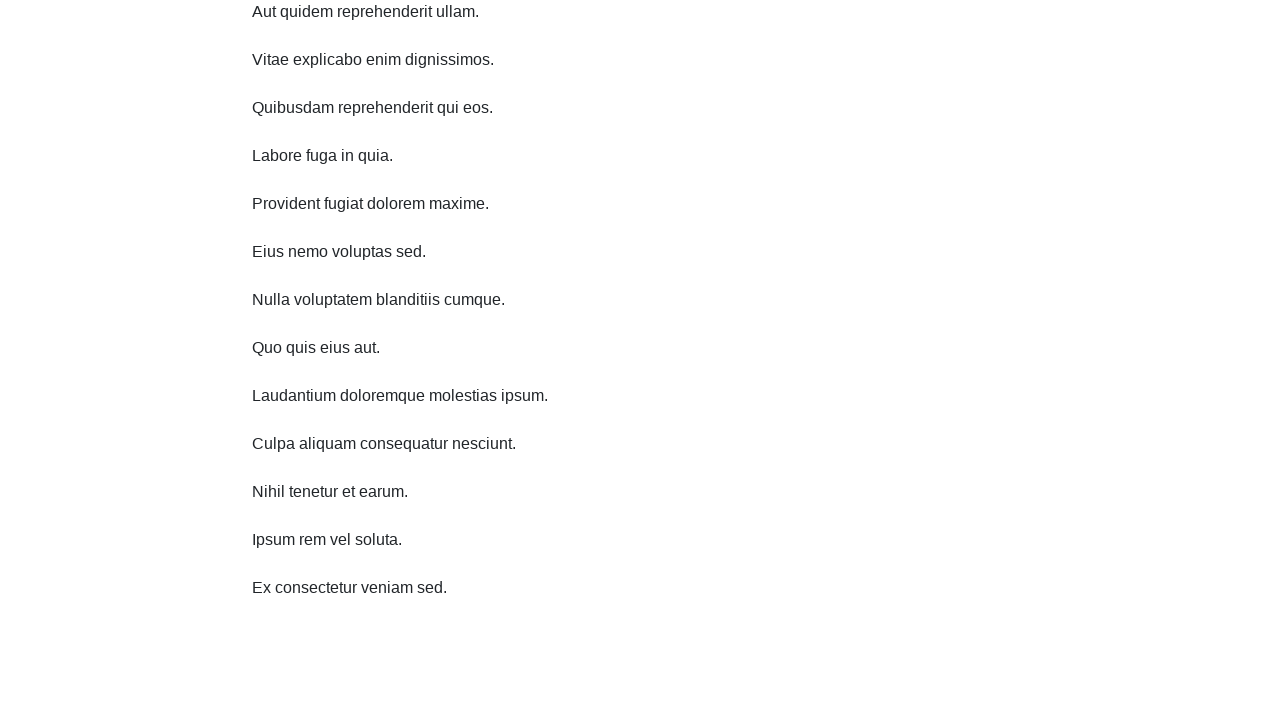

Waited 1 second after scrolling down (iteration 7/10)
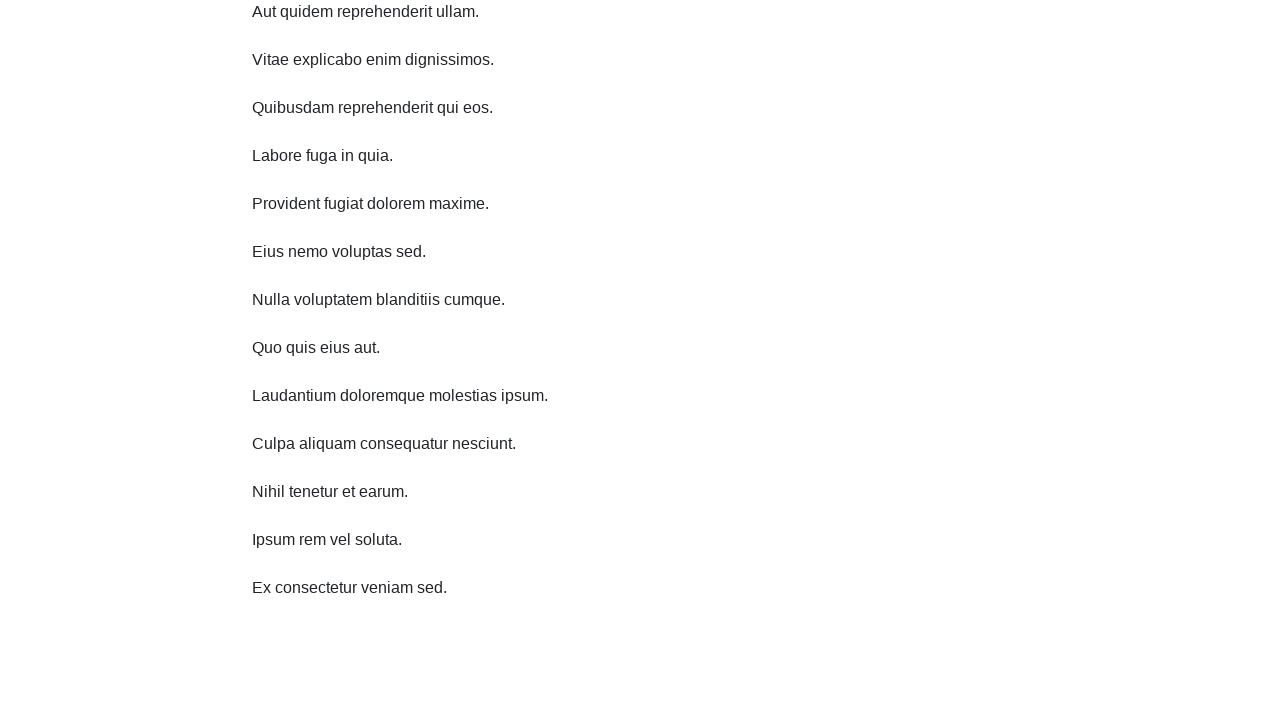

Scrolled down 750 pixels (iteration 8/10)
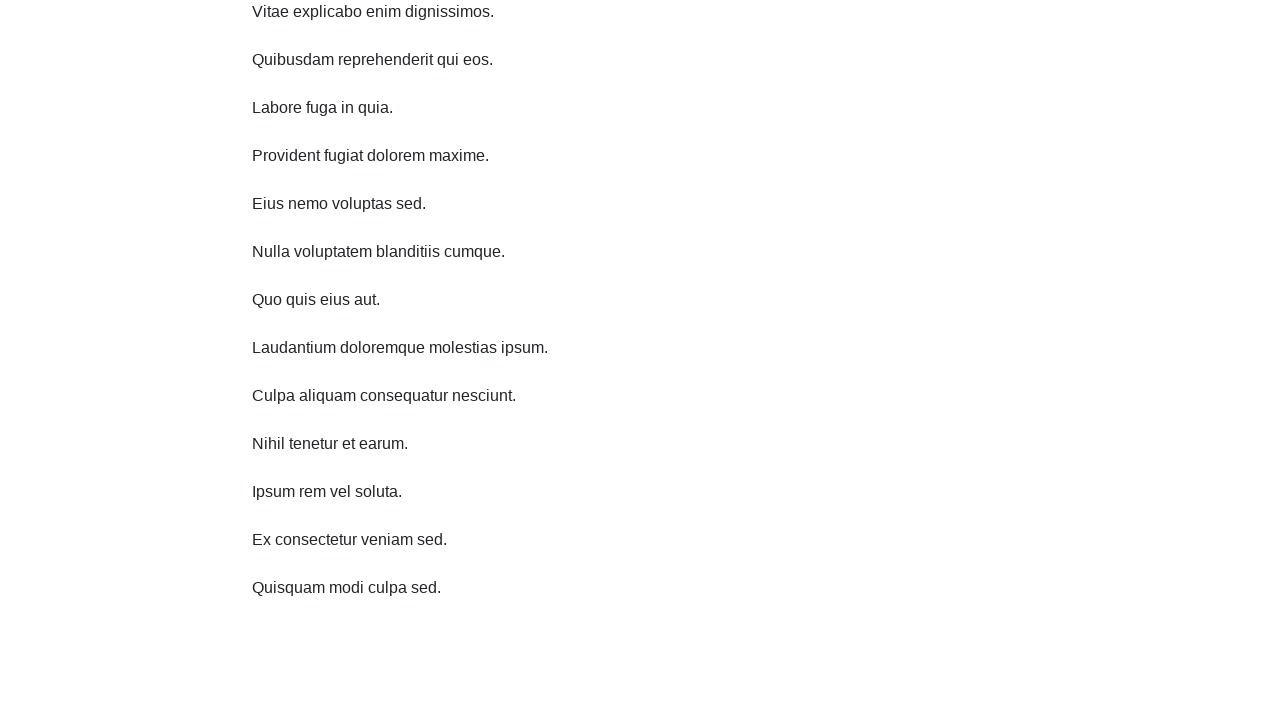

Waited 1 second after scrolling down (iteration 8/10)
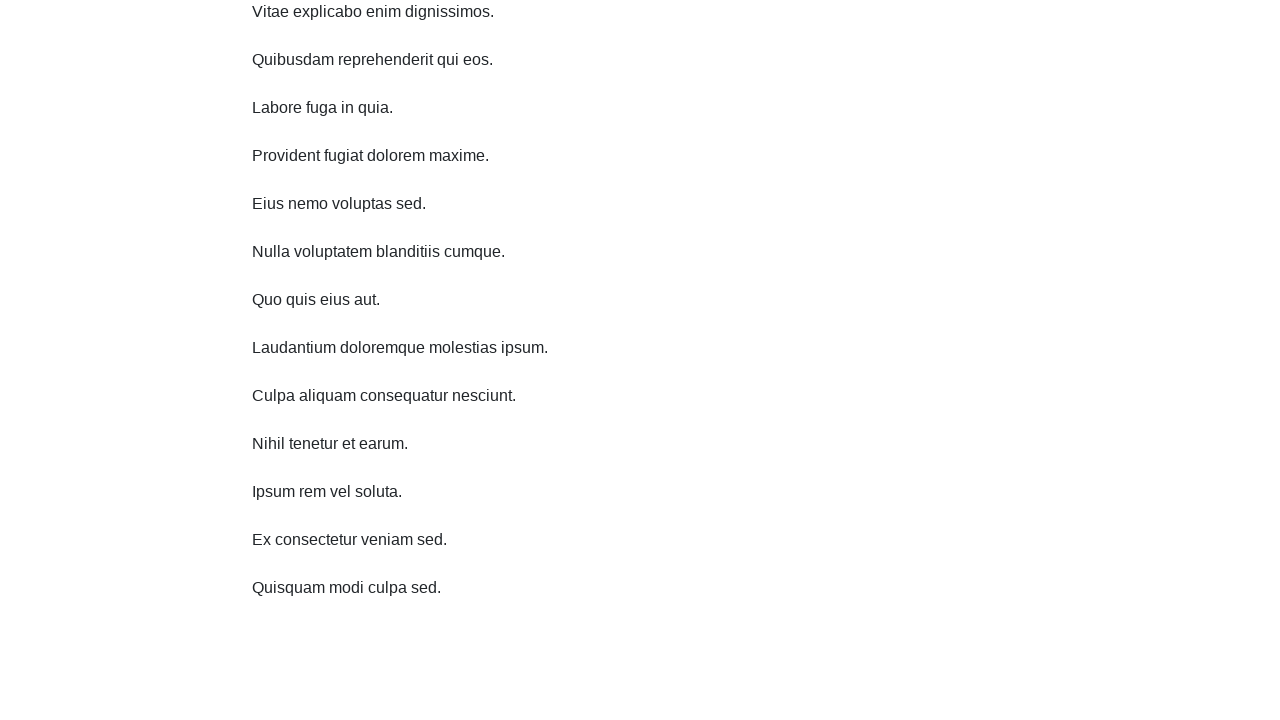

Scrolled down 750 pixels (iteration 9/10)
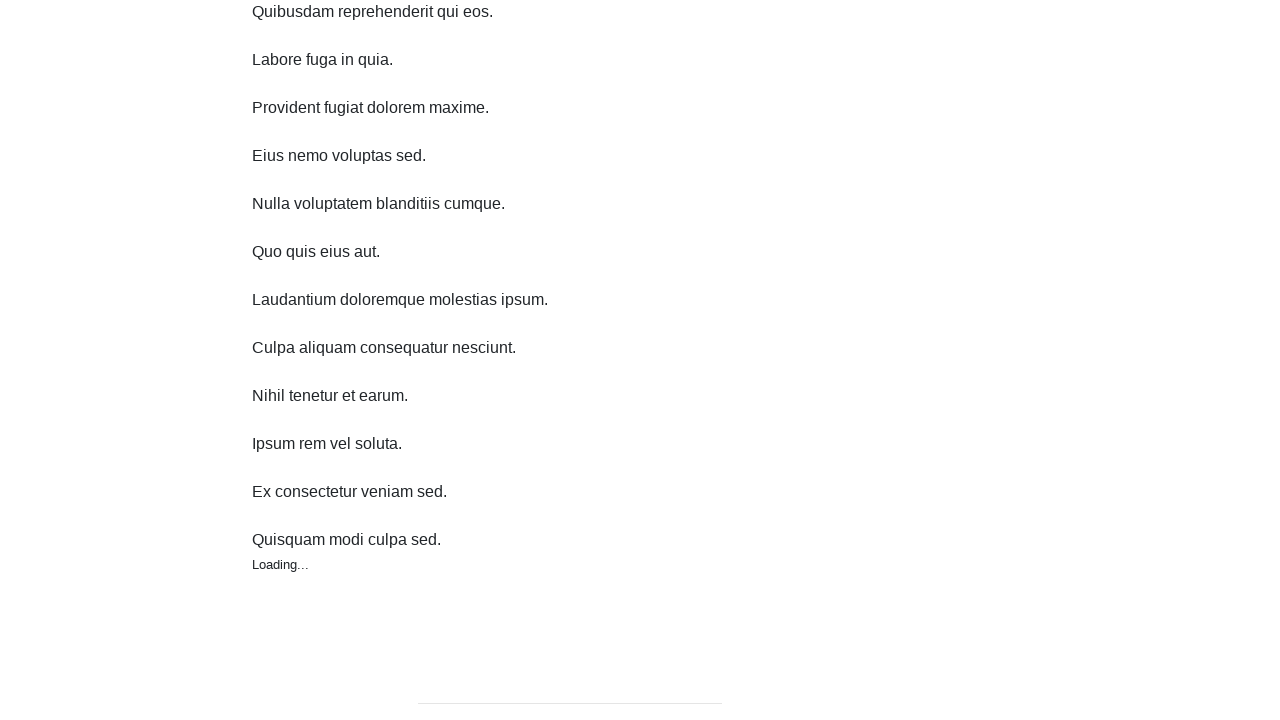

Waited 1 second after scrolling down (iteration 9/10)
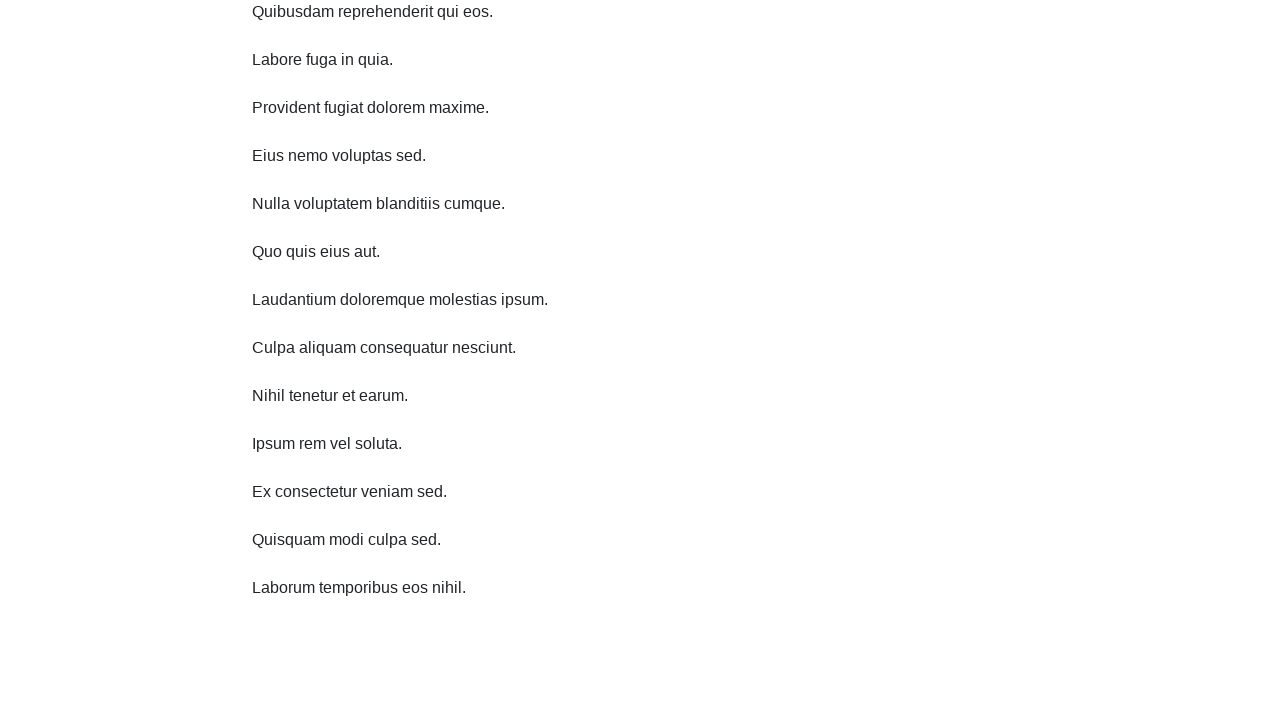

Scrolled down 750 pixels (iteration 10/10)
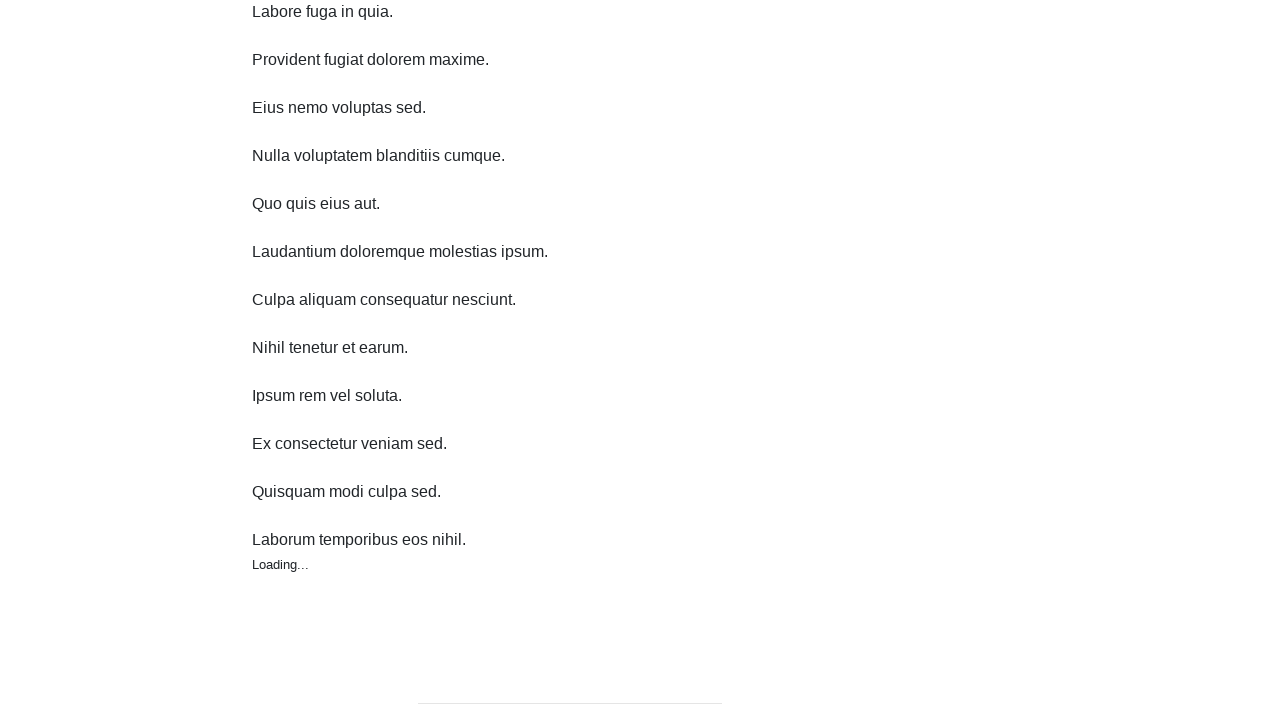

Waited 1 second after scrolling down (iteration 10/10)
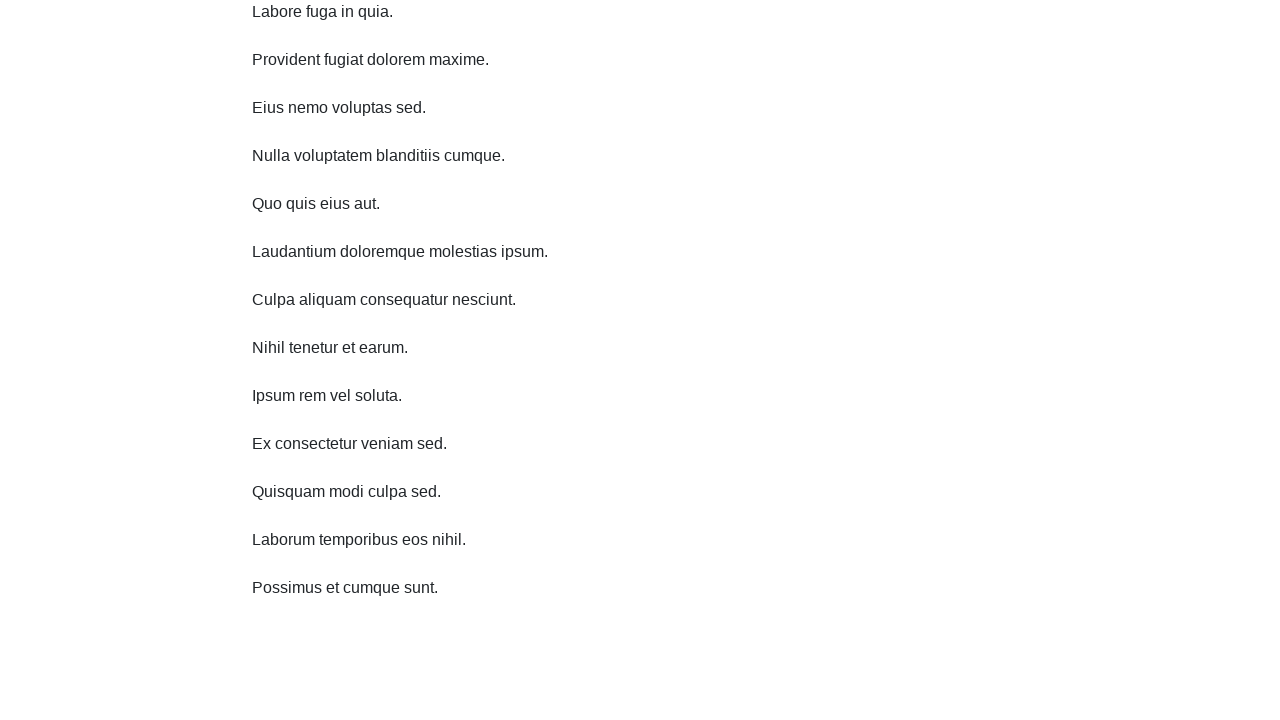

Scrolled up 750 pixels (iteration 1/10)
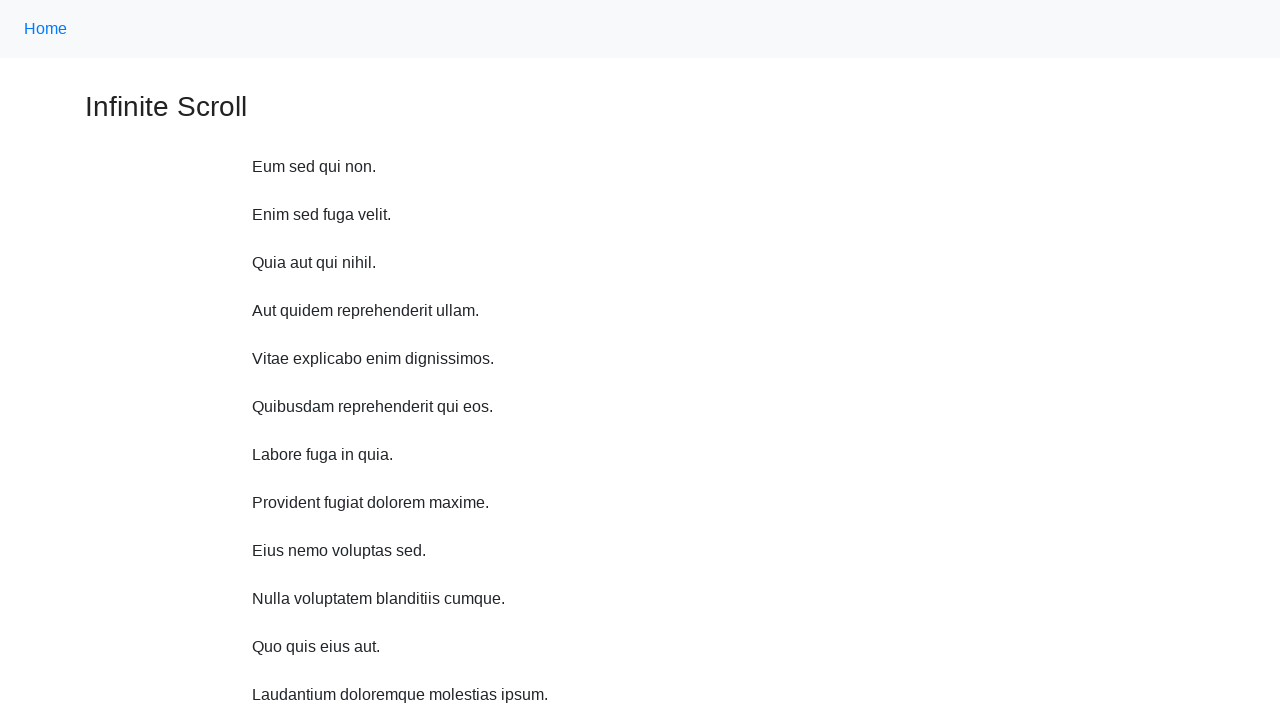

Waited 1 second after scrolling up (iteration 1/10)
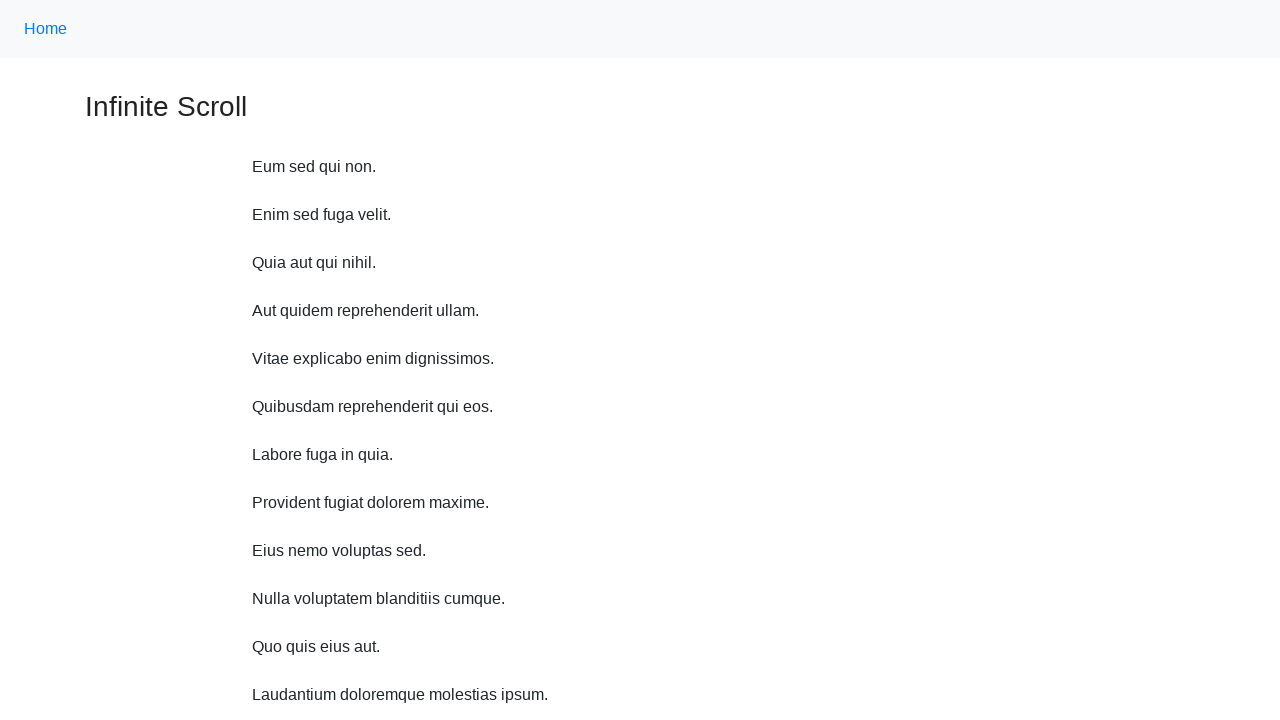

Scrolled up 750 pixels (iteration 2/10)
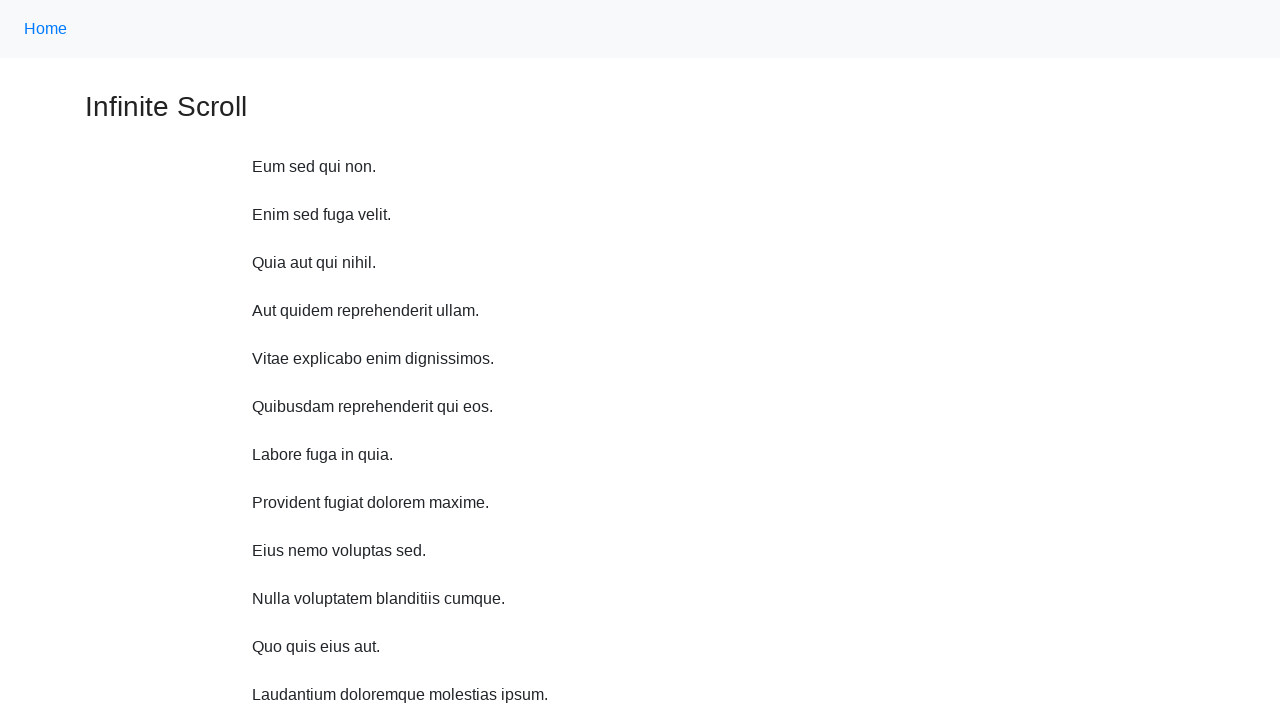

Waited 1 second after scrolling up (iteration 2/10)
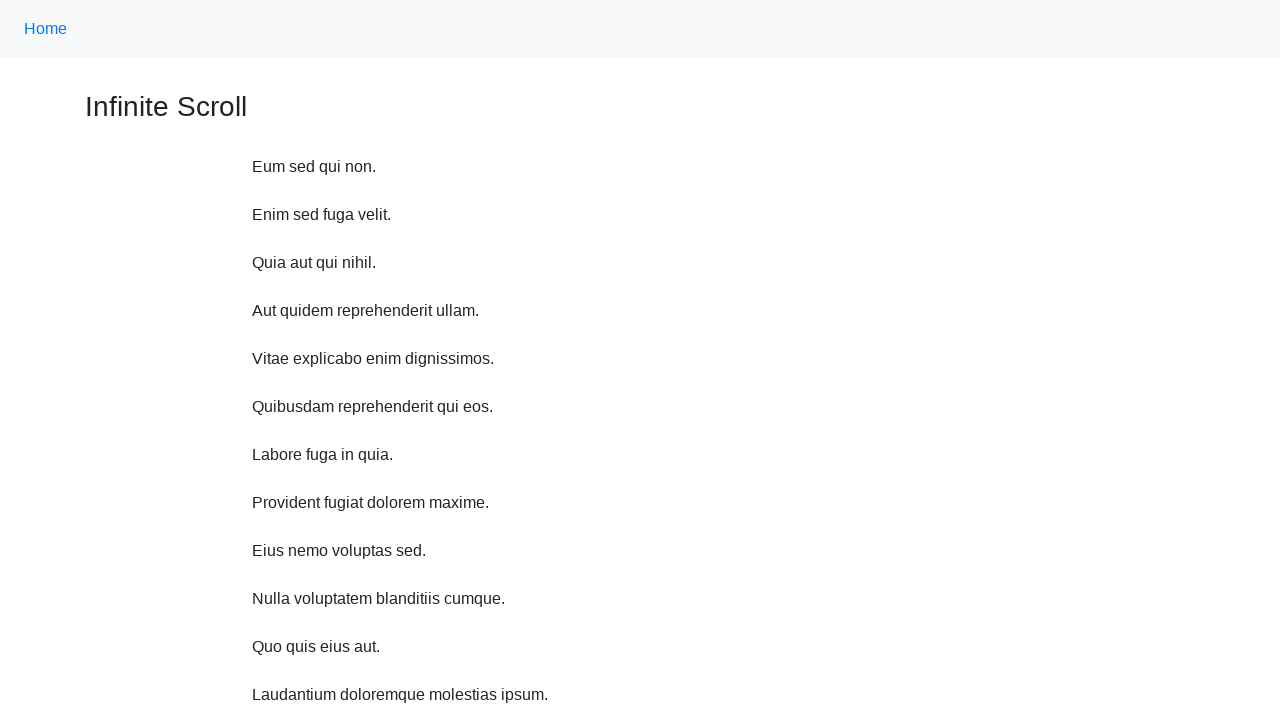

Scrolled up 750 pixels (iteration 3/10)
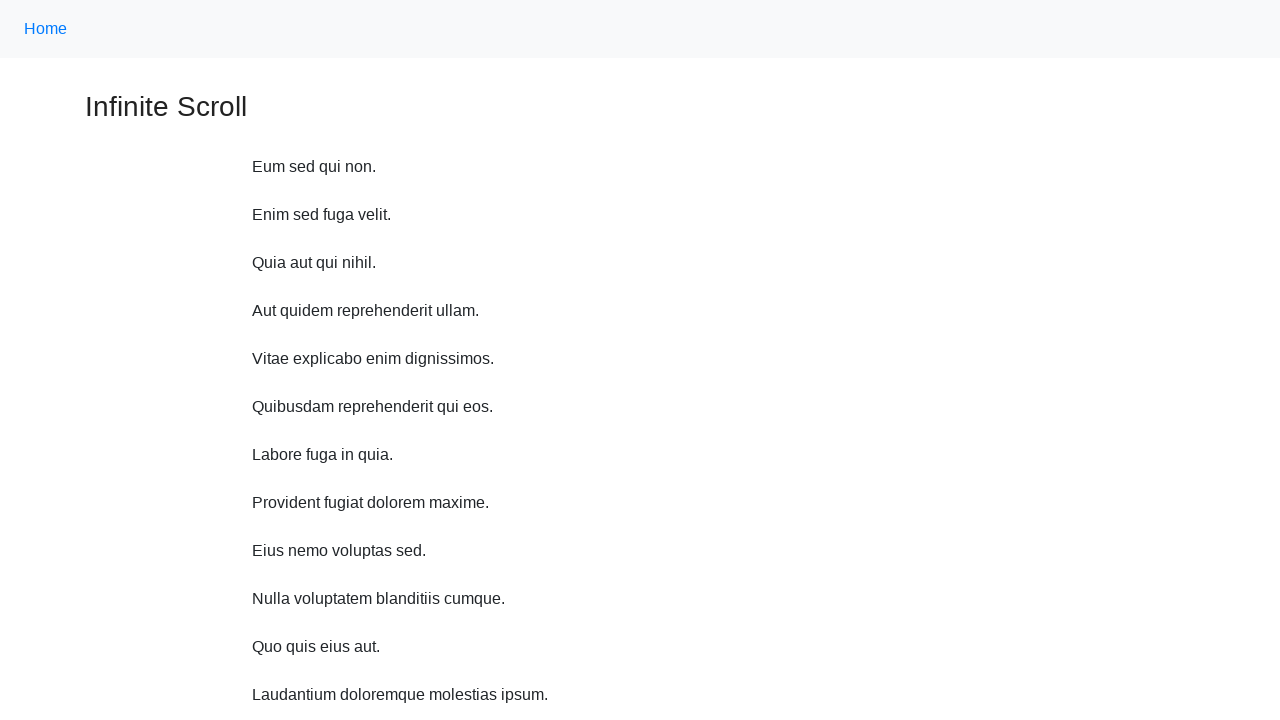

Waited 1 second after scrolling up (iteration 3/10)
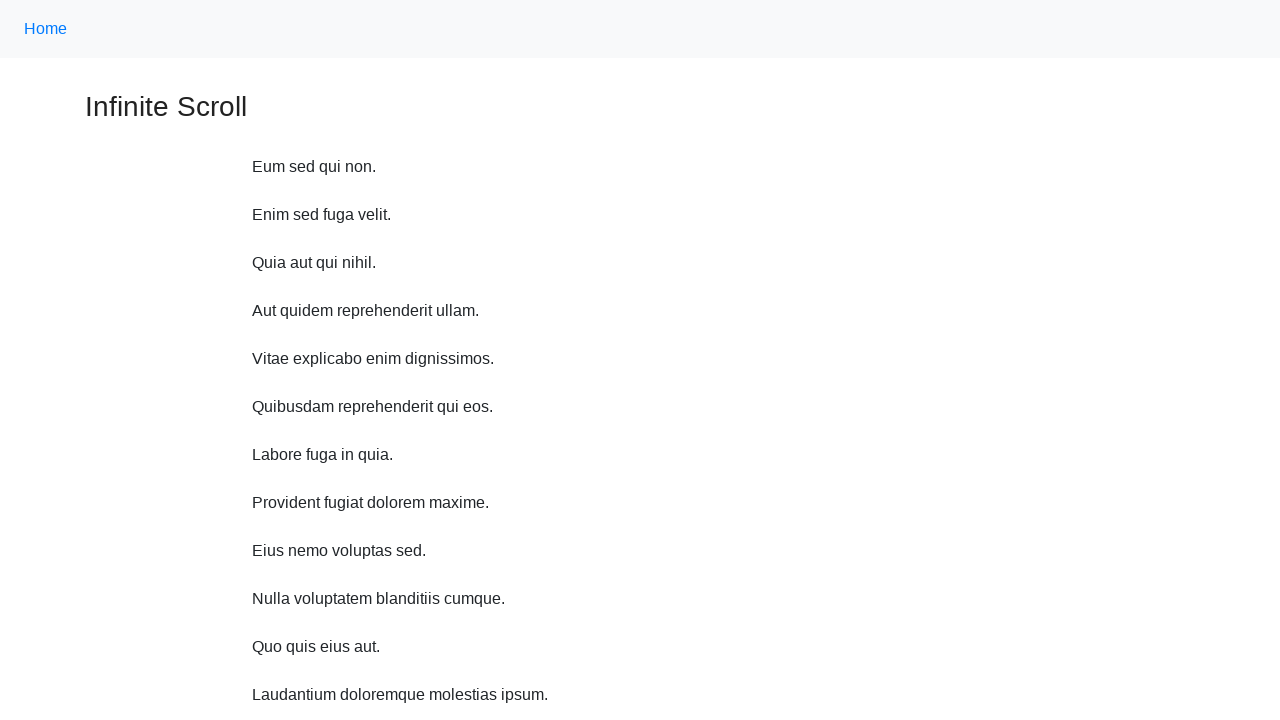

Scrolled up 750 pixels (iteration 4/10)
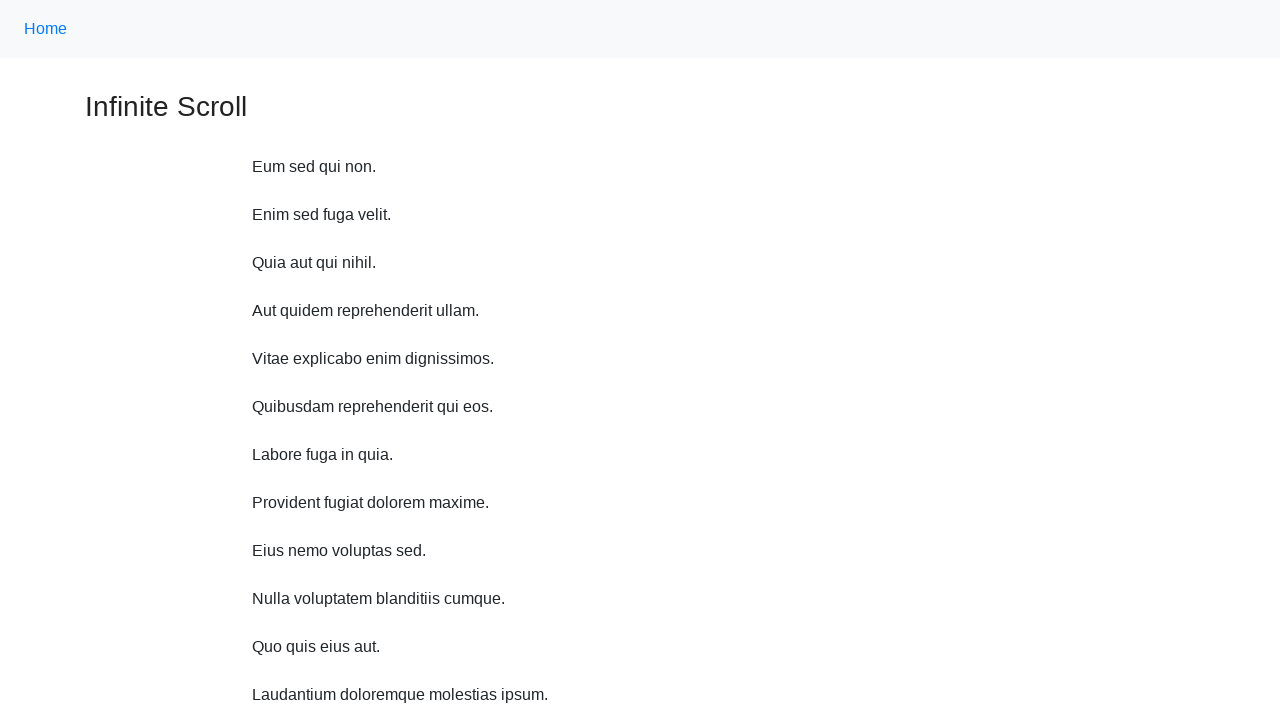

Waited 1 second after scrolling up (iteration 4/10)
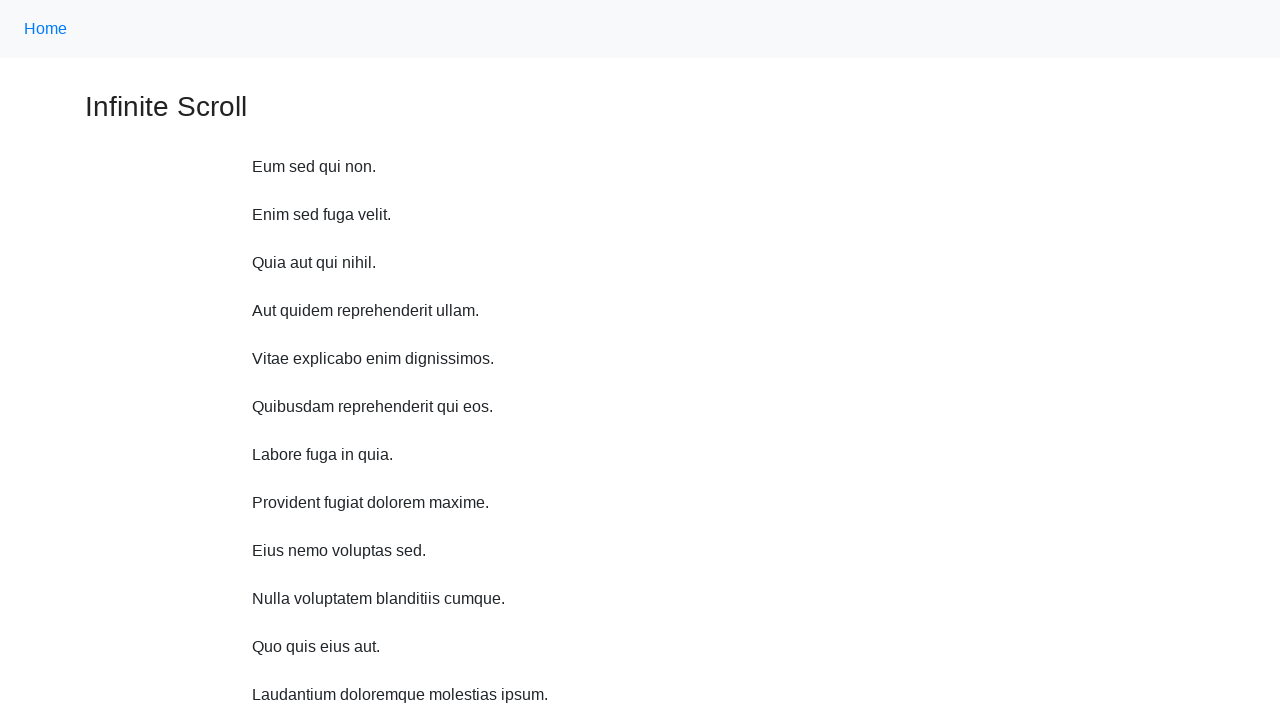

Scrolled up 750 pixels (iteration 5/10)
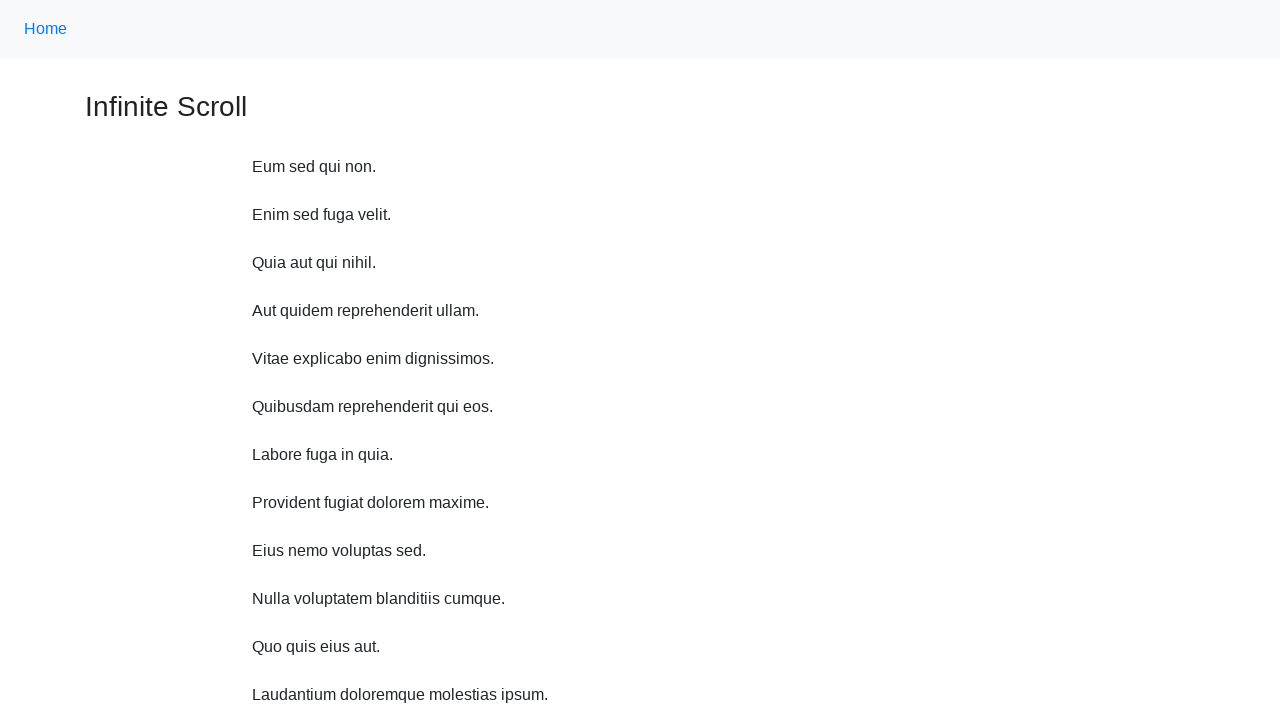

Waited 1 second after scrolling up (iteration 5/10)
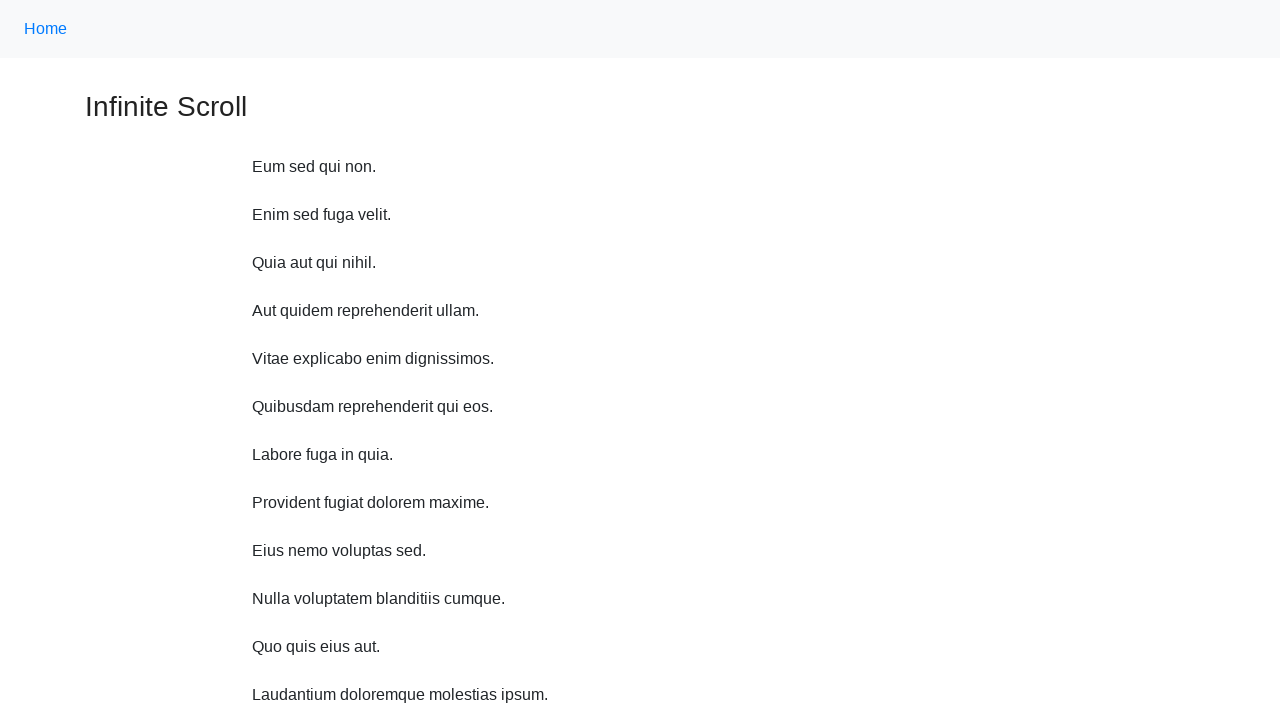

Scrolled up 750 pixels (iteration 6/10)
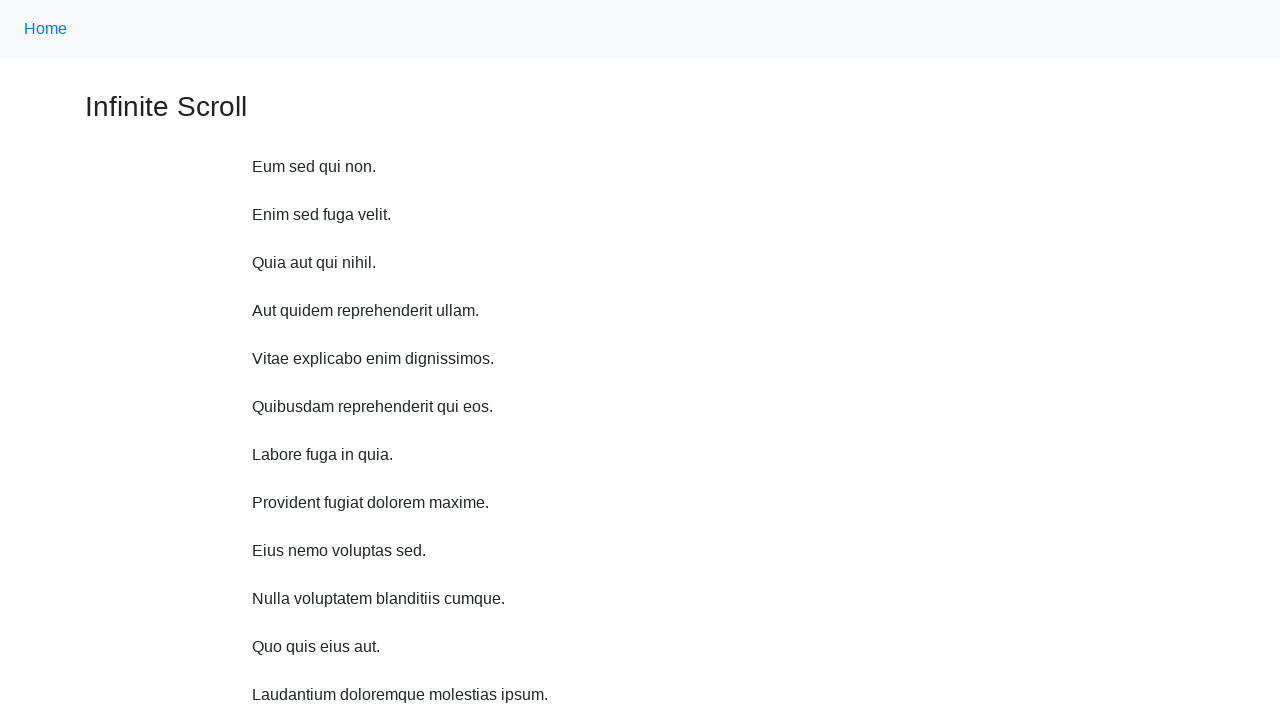

Waited 1 second after scrolling up (iteration 6/10)
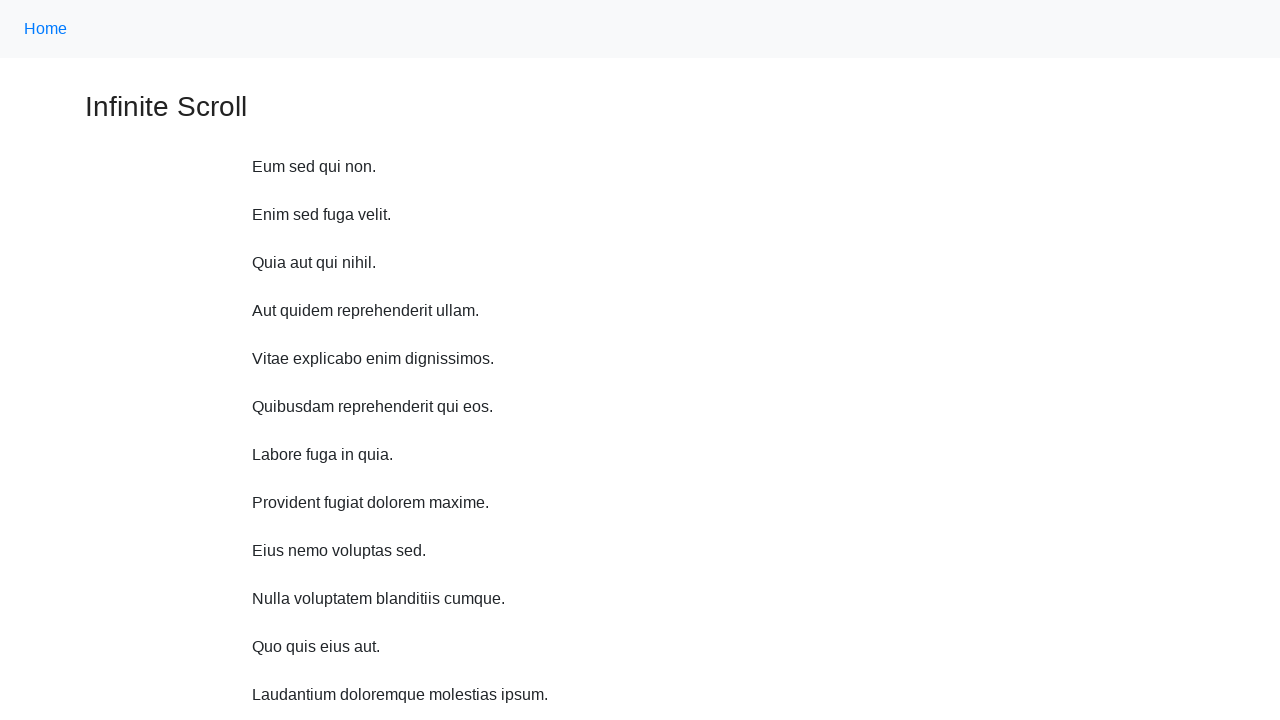

Scrolled up 750 pixels (iteration 7/10)
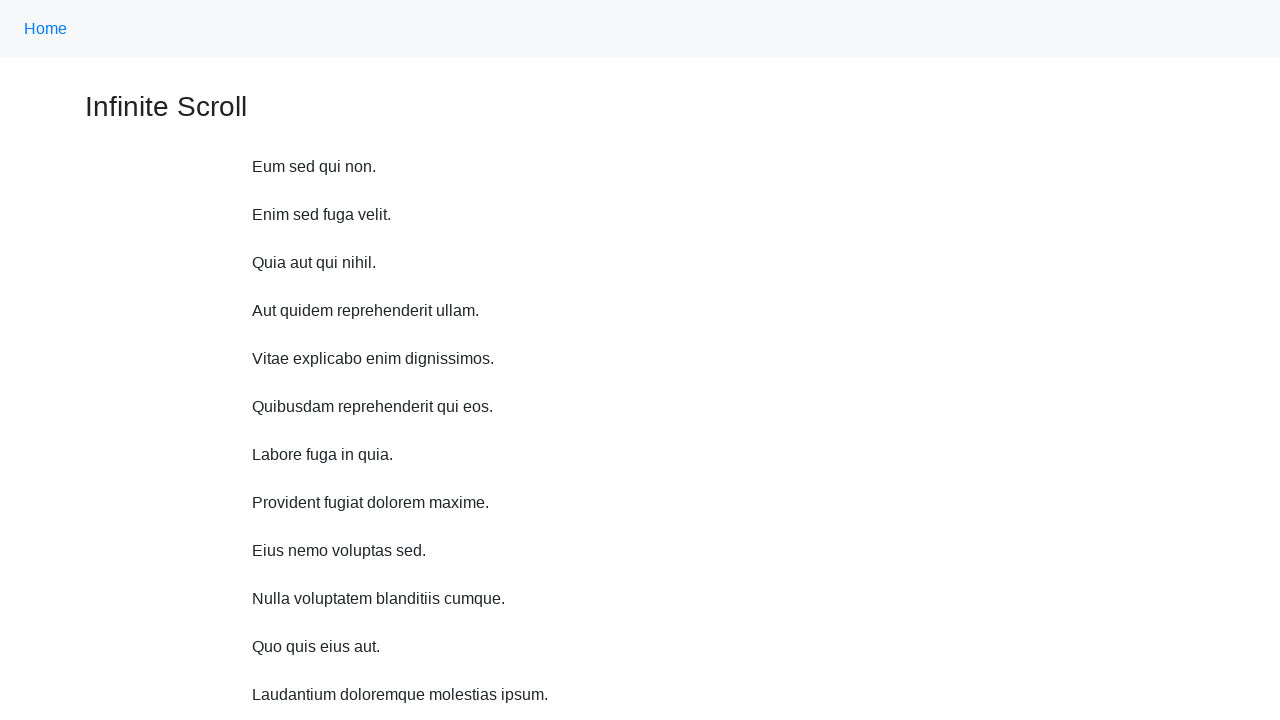

Waited 1 second after scrolling up (iteration 7/10)
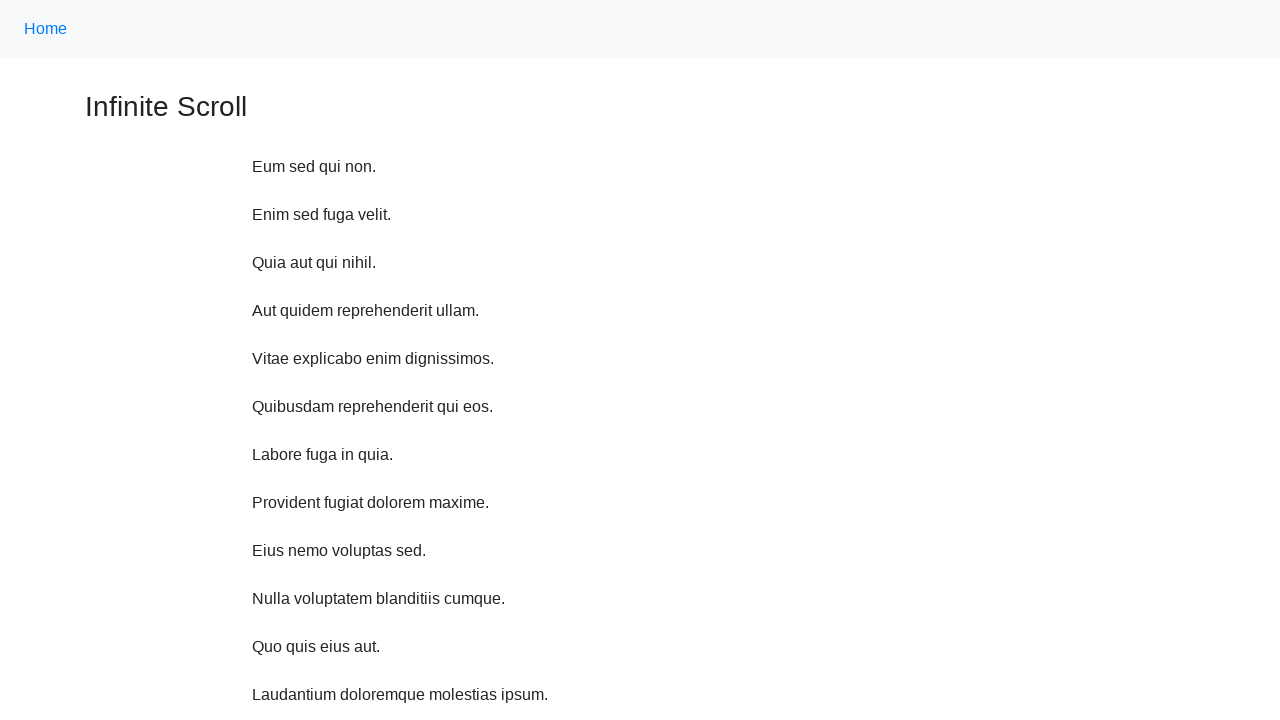

Scrolled up 750 pixels (iteration 8/10)
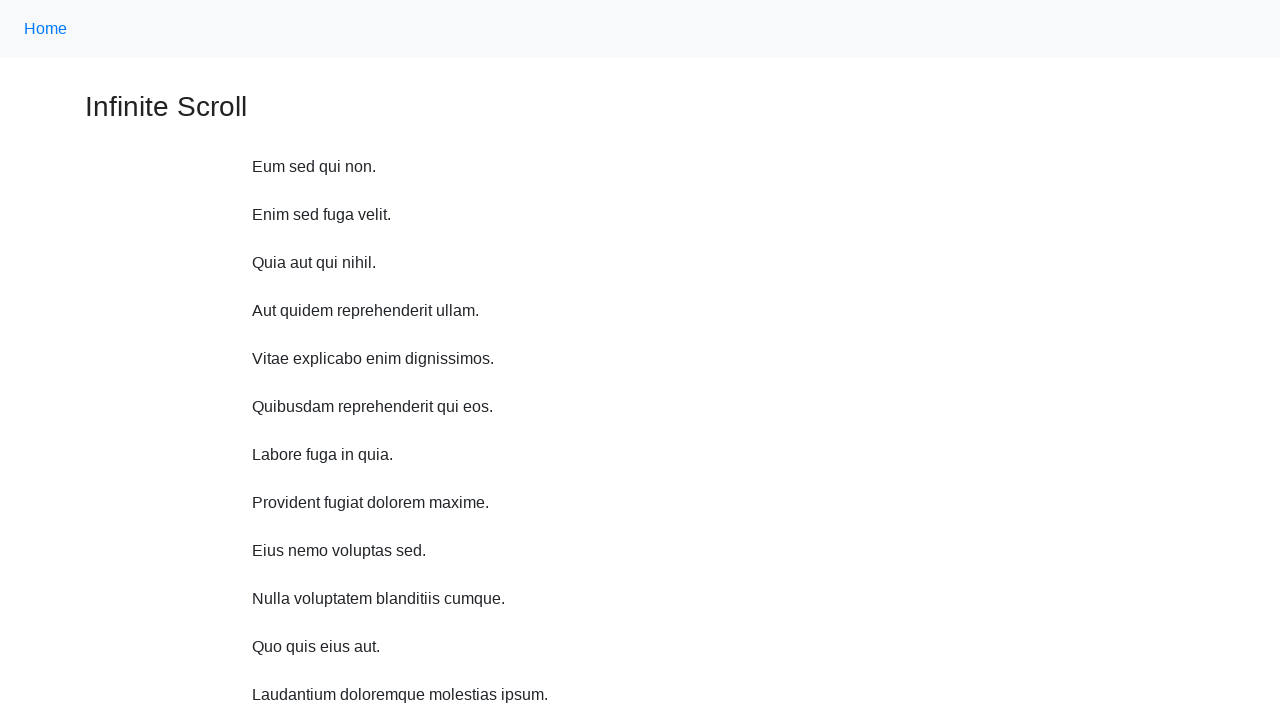

Waited 1 second after scrolling up (iteration 8/10)
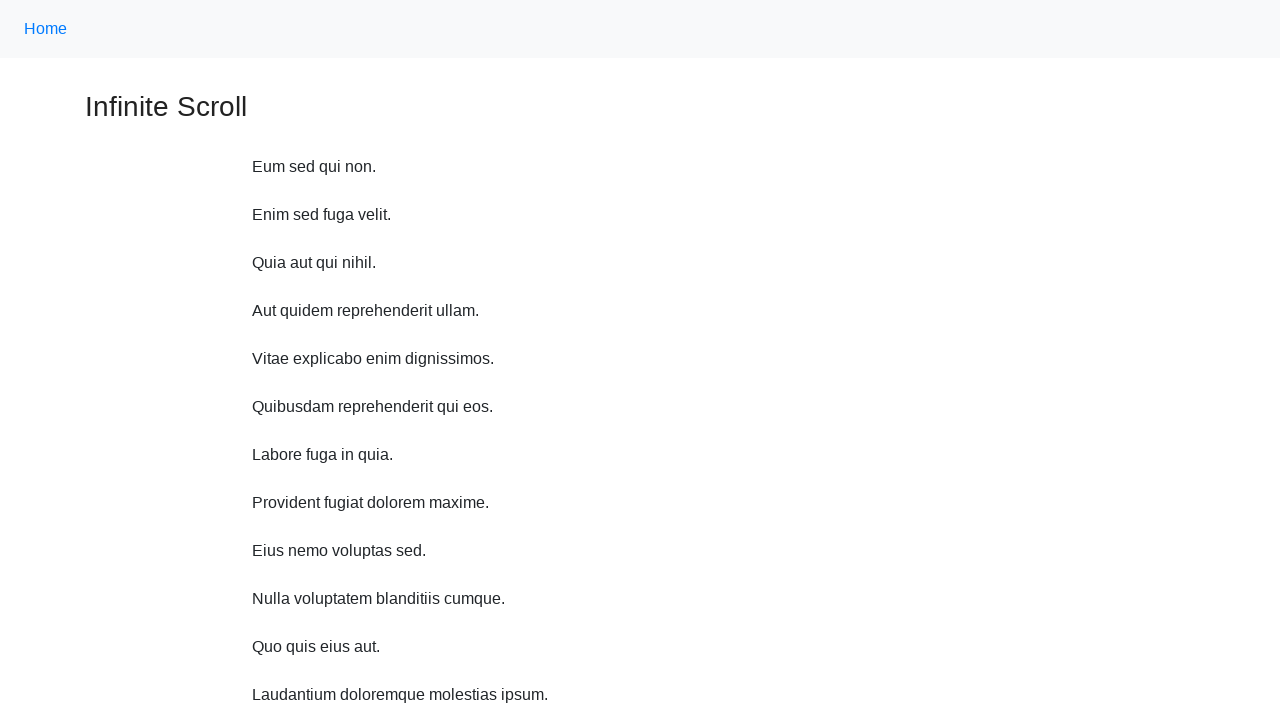

Scrolled up 750 pixels (iteration 9/10)
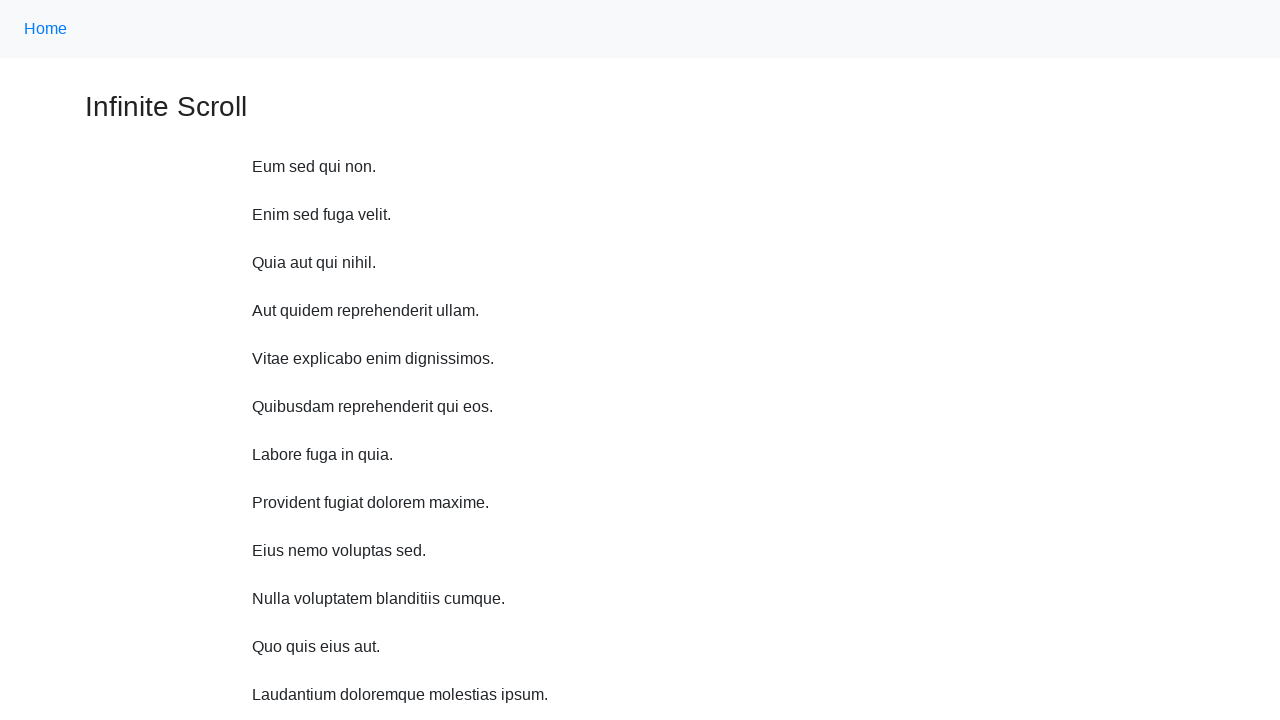

Waited 1 second after scrolling up (iteration 9/10)
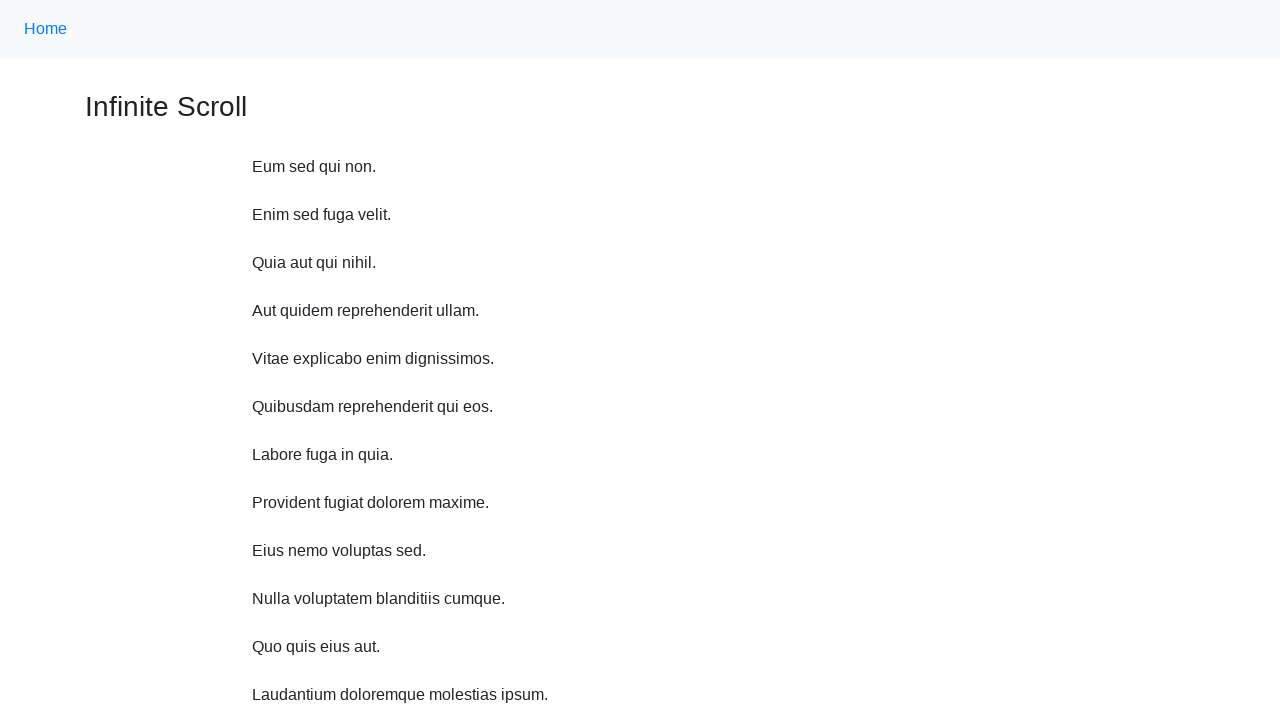

Scrolled up 750 pixels (iteration 10/10)
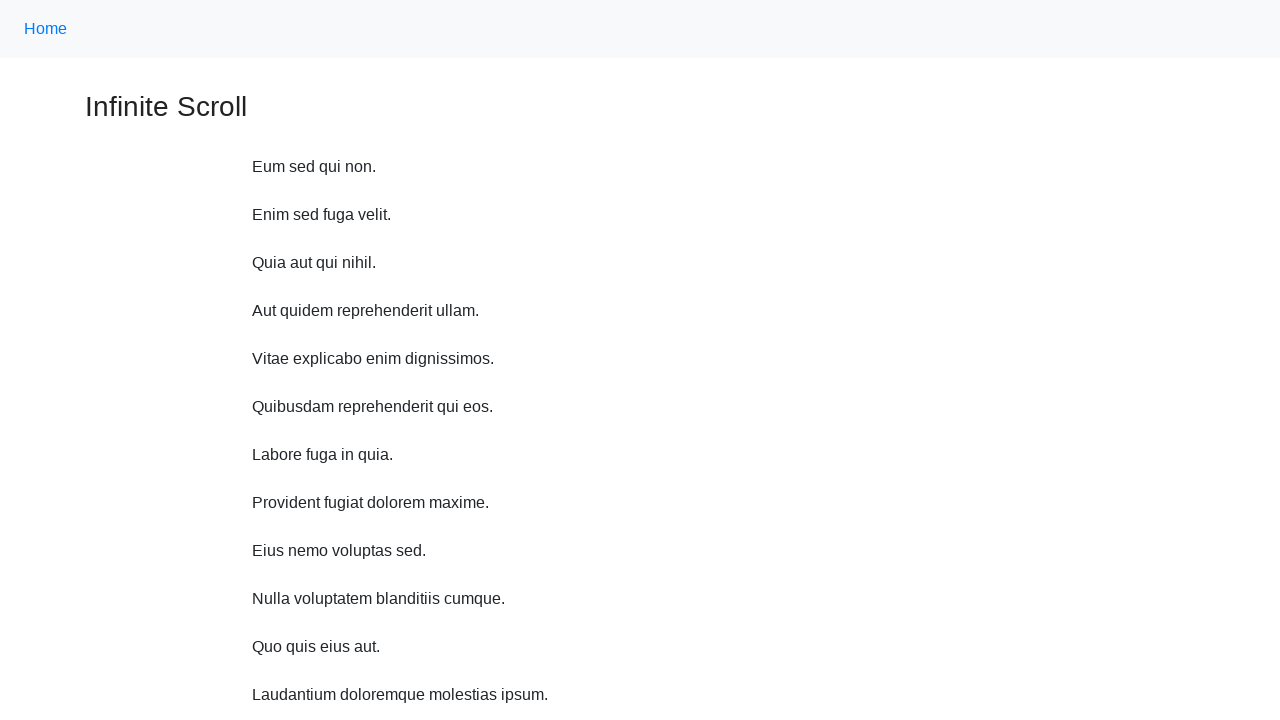

Waited 1 second after scrolling up (iteration 10/10)
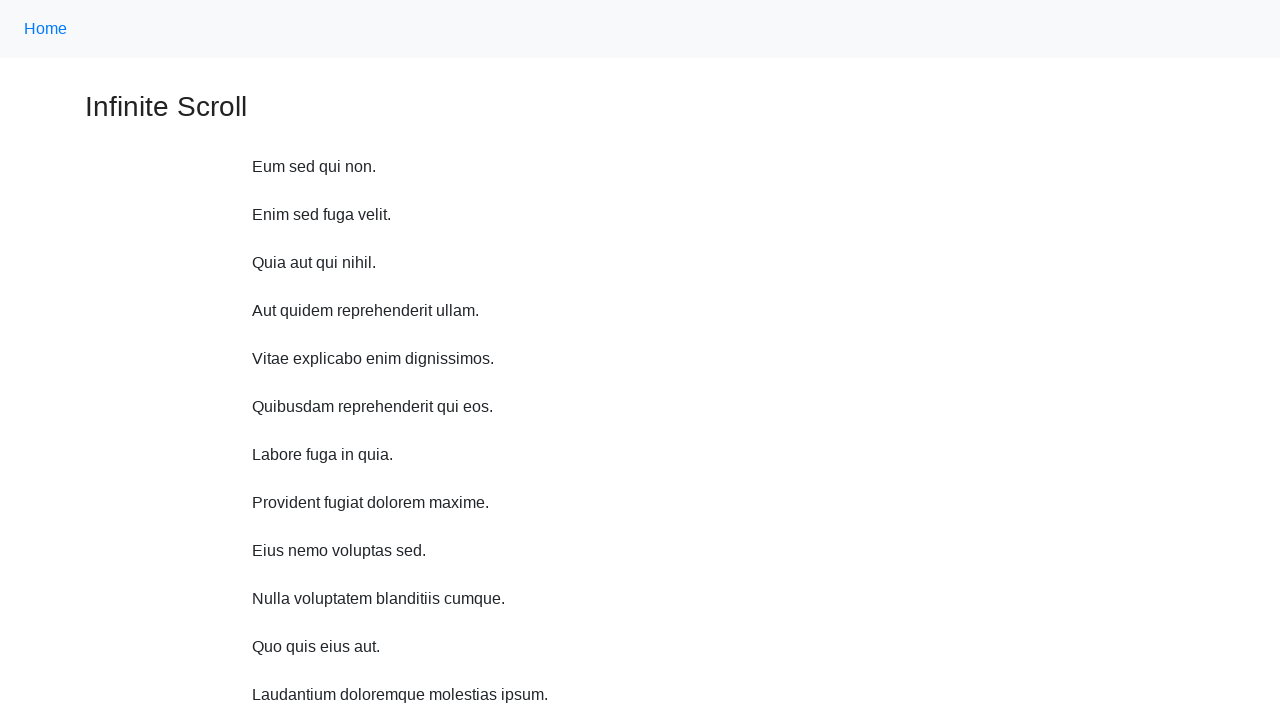

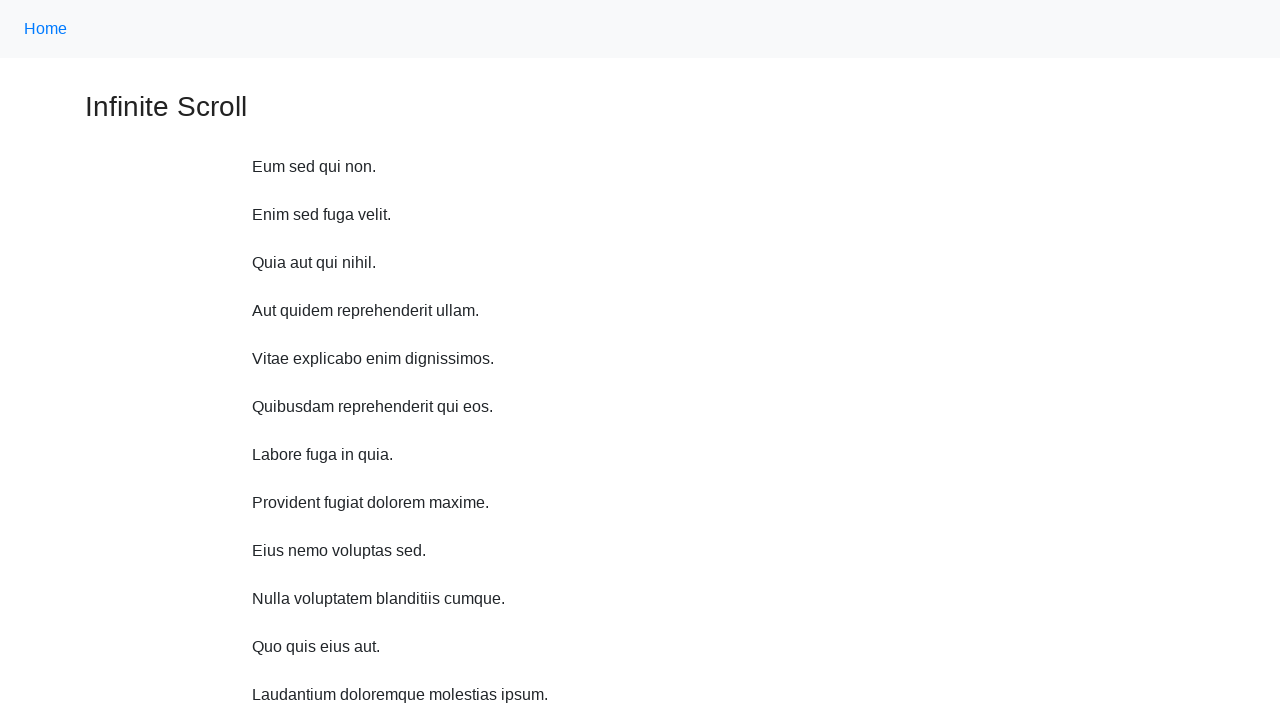